Tests infinite scroll functionality on a car listings page by scrolling down repeatedly until all car cards are loaded

Starting URL: https://www.drive2.ru/cars/audi/?sort=selling

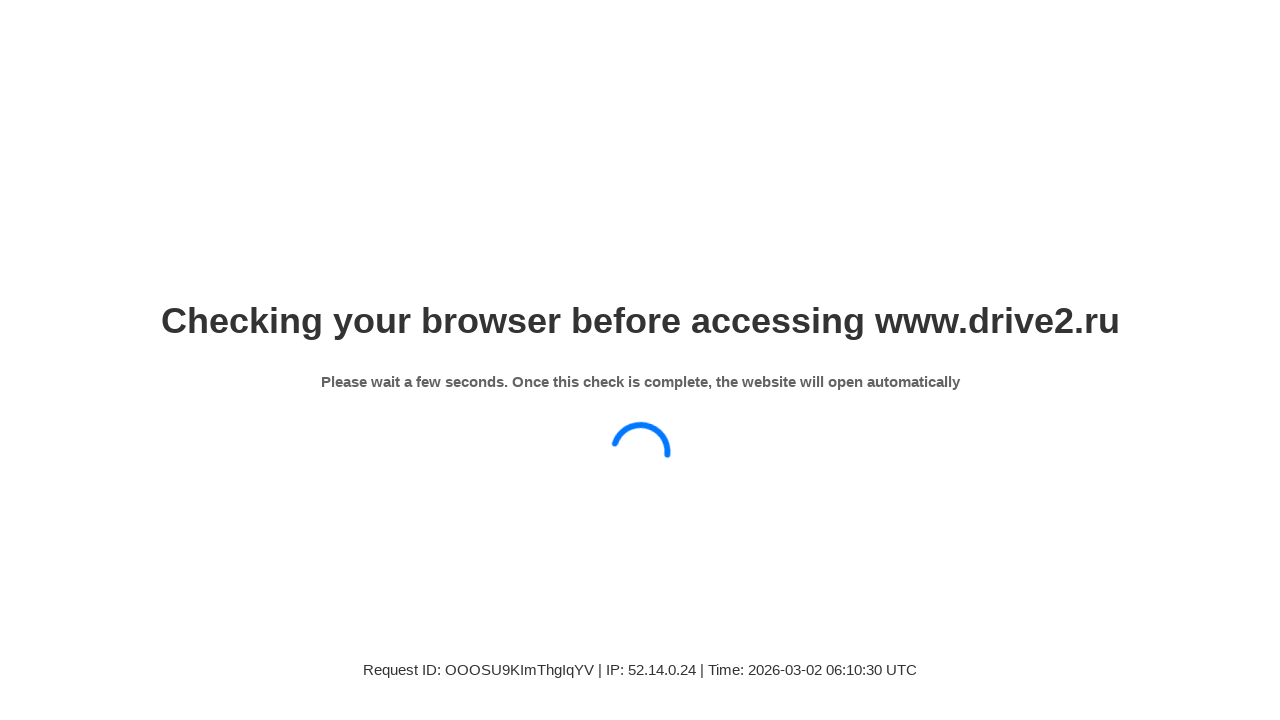

Waited for initial car cards to load on the listings page
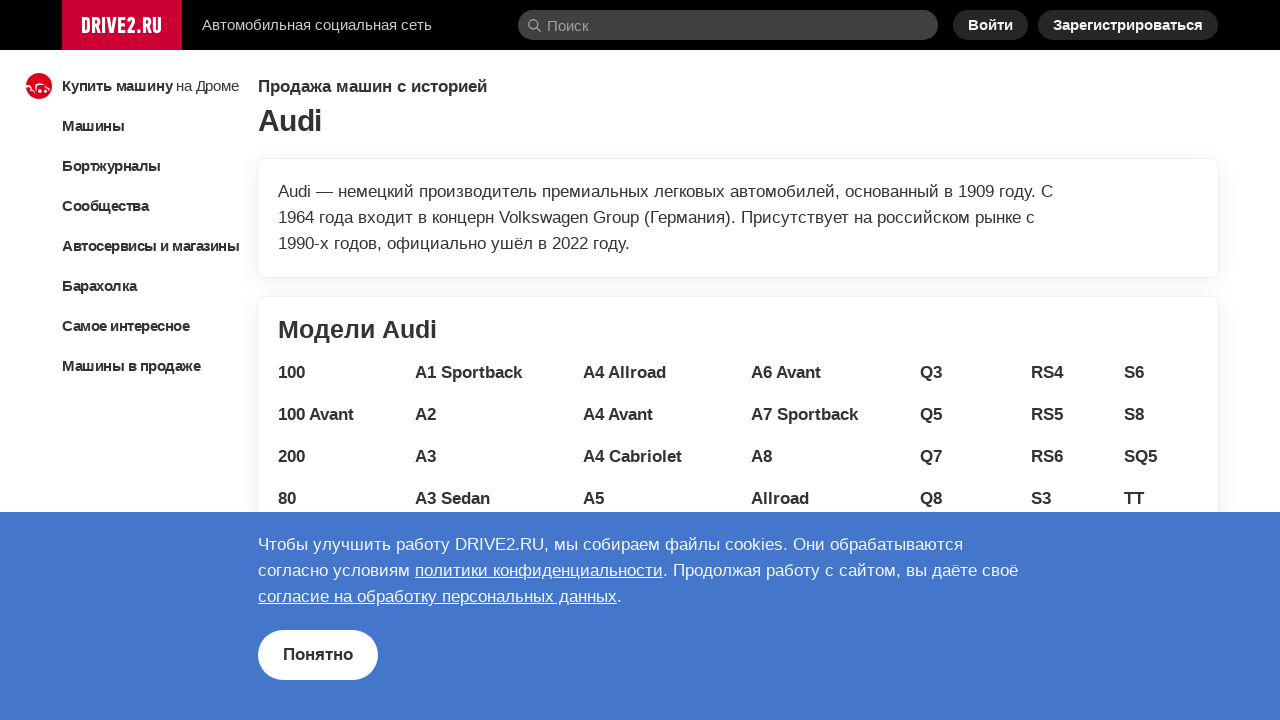

Scrolled down the page by 5000 pixels to trigger infinite scroll loading
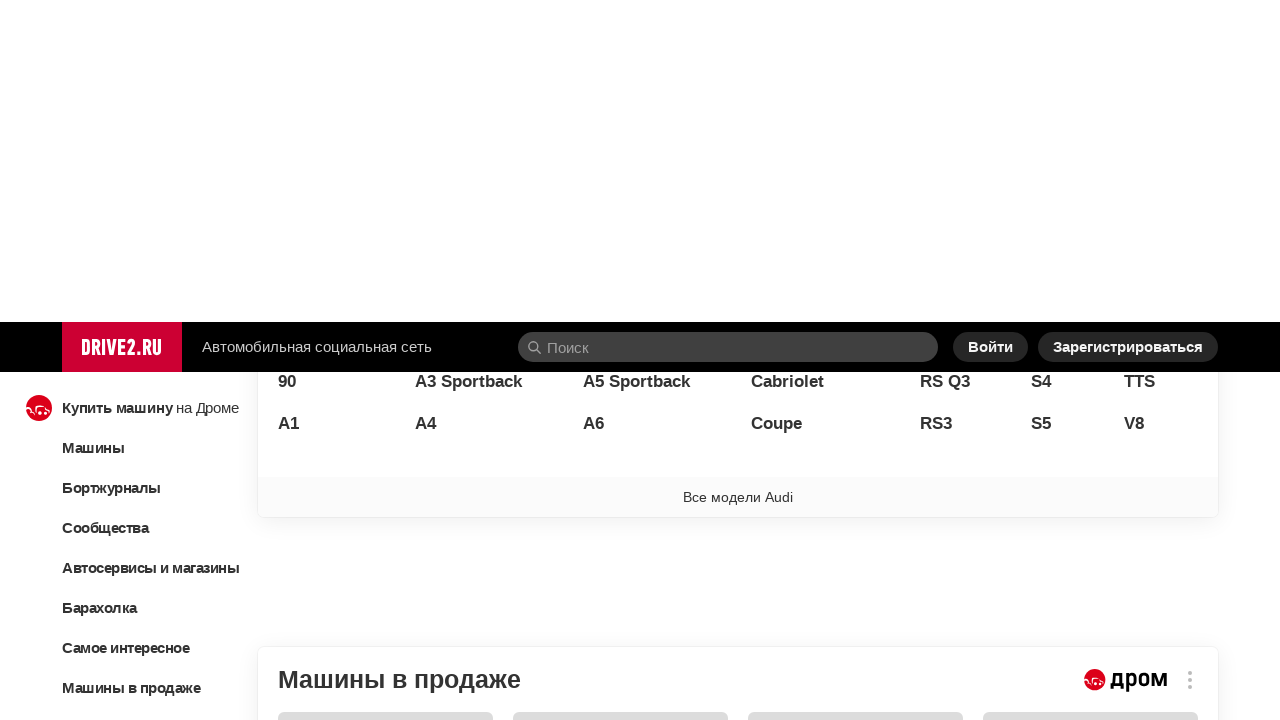

Waited 2 seconds for new car cards to load
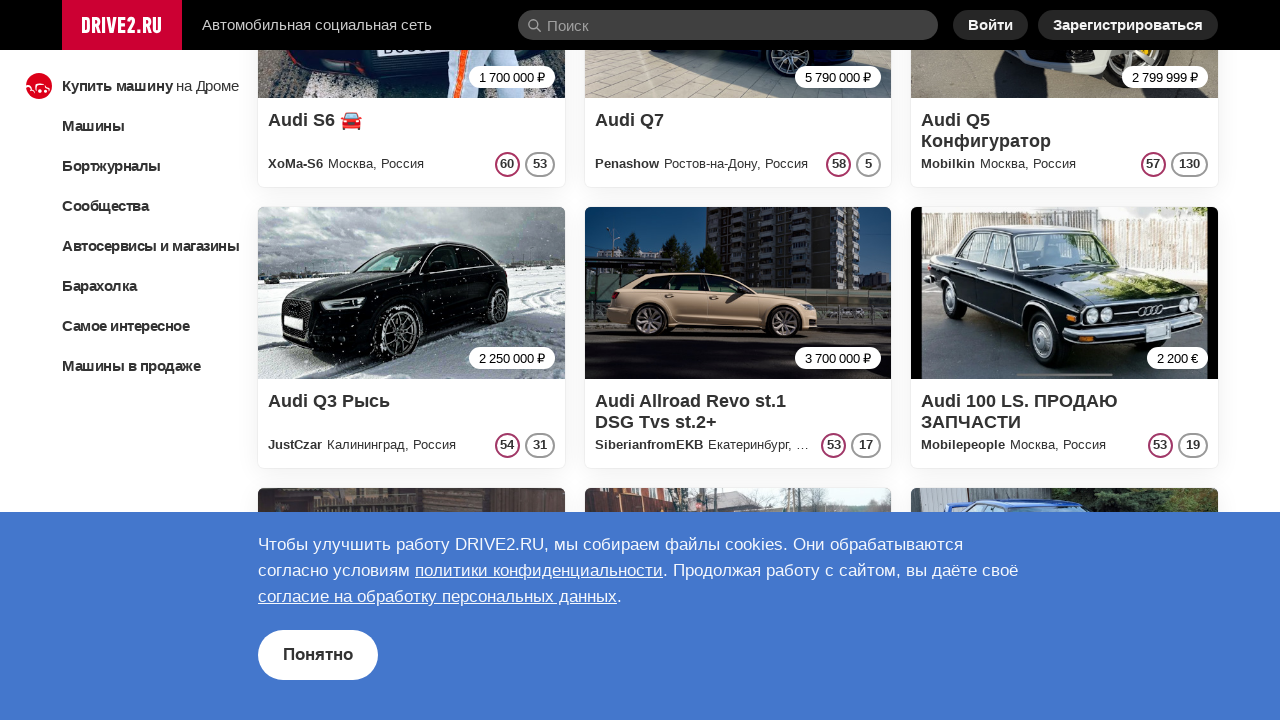

Car cards selector is present on the page
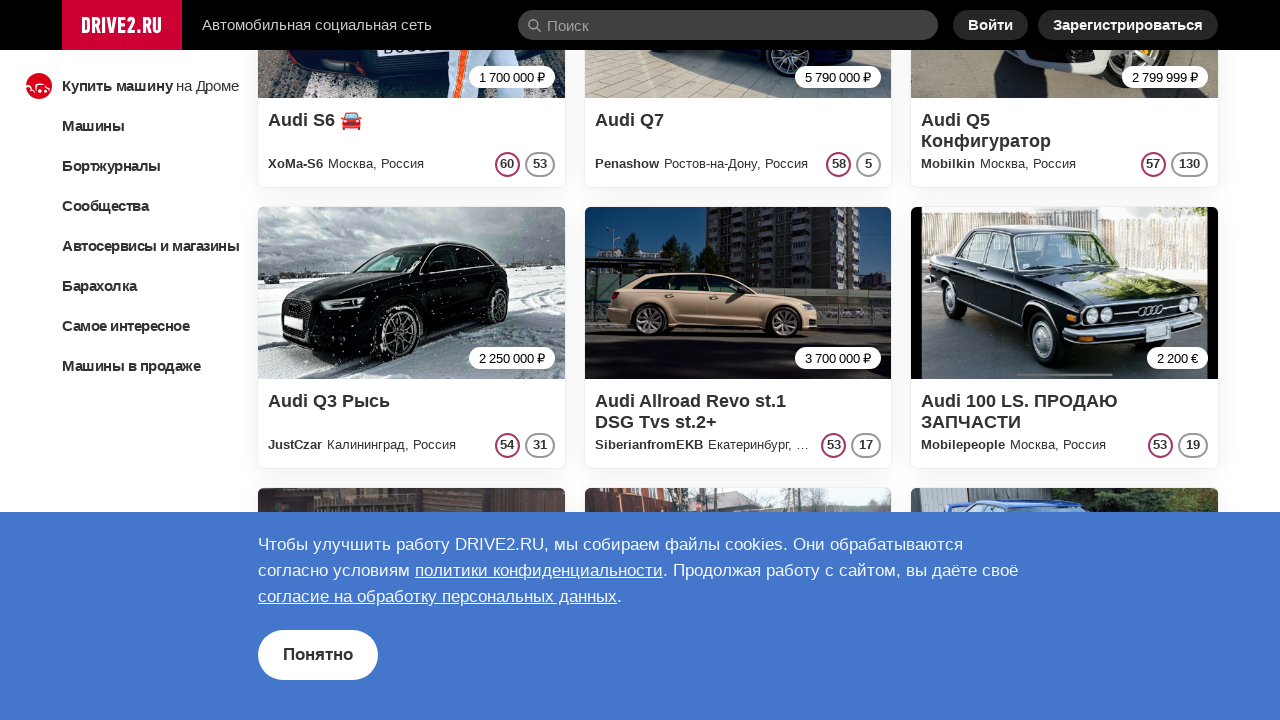

Counted 40 car cards currently loaded on the page
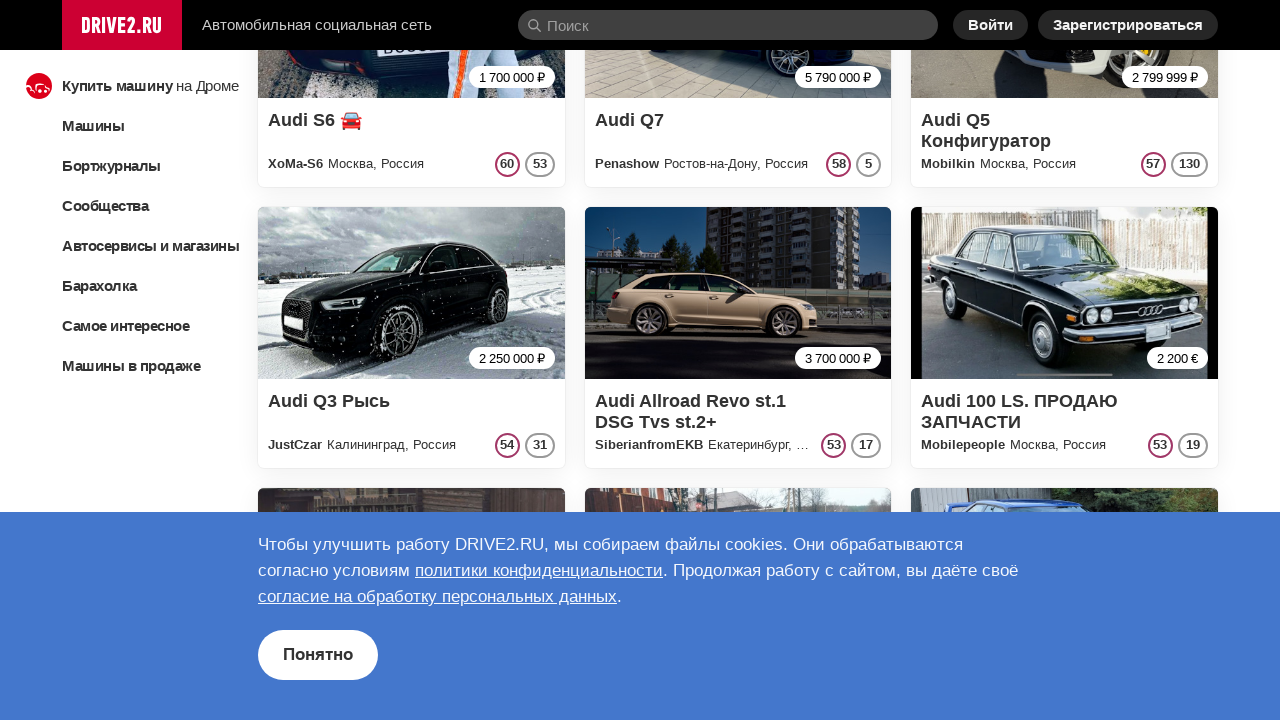

Scrolled down the page by 5000 pixels to trigger infinite scroll loading
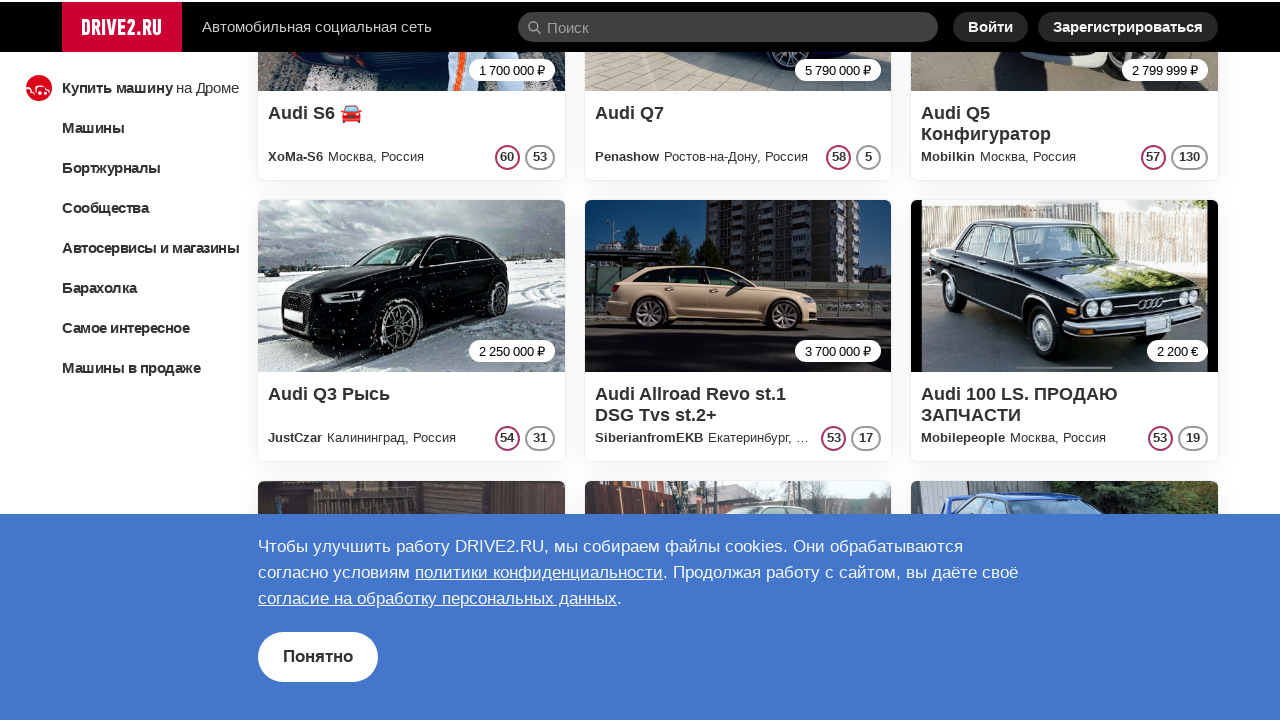

Waited 2 seconds for new car cards to load
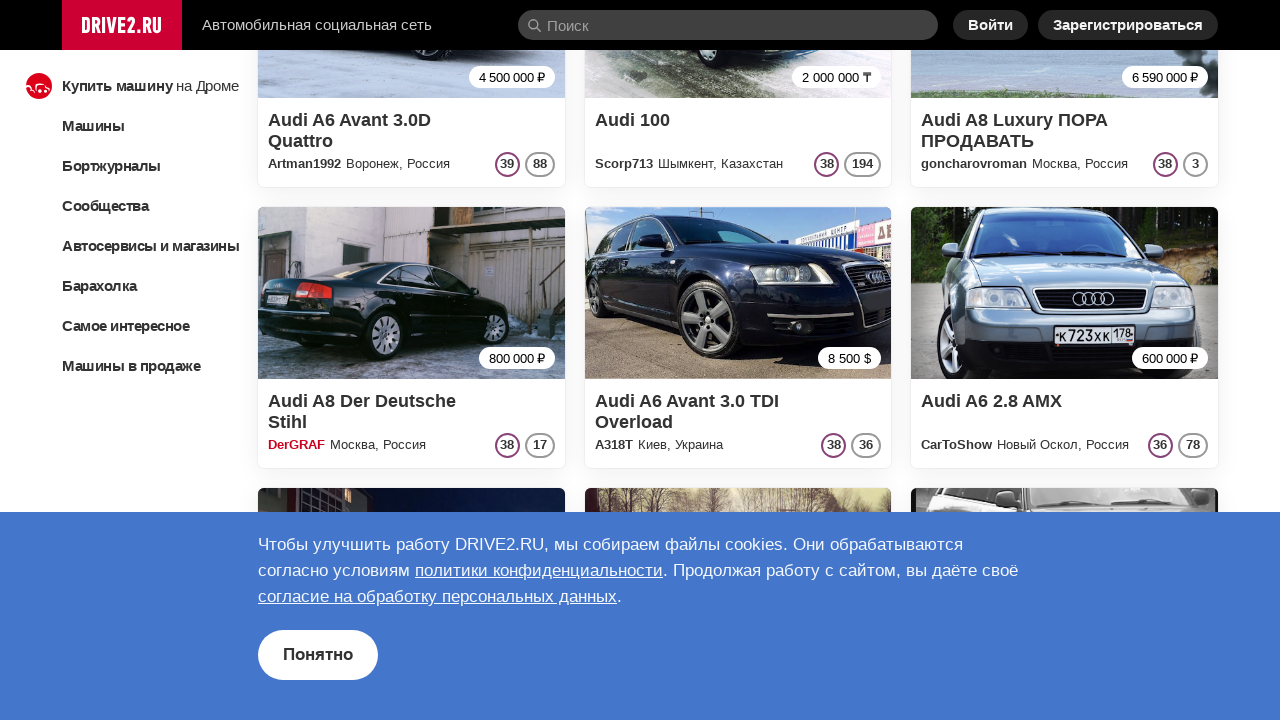

Car cards selector is present on the page
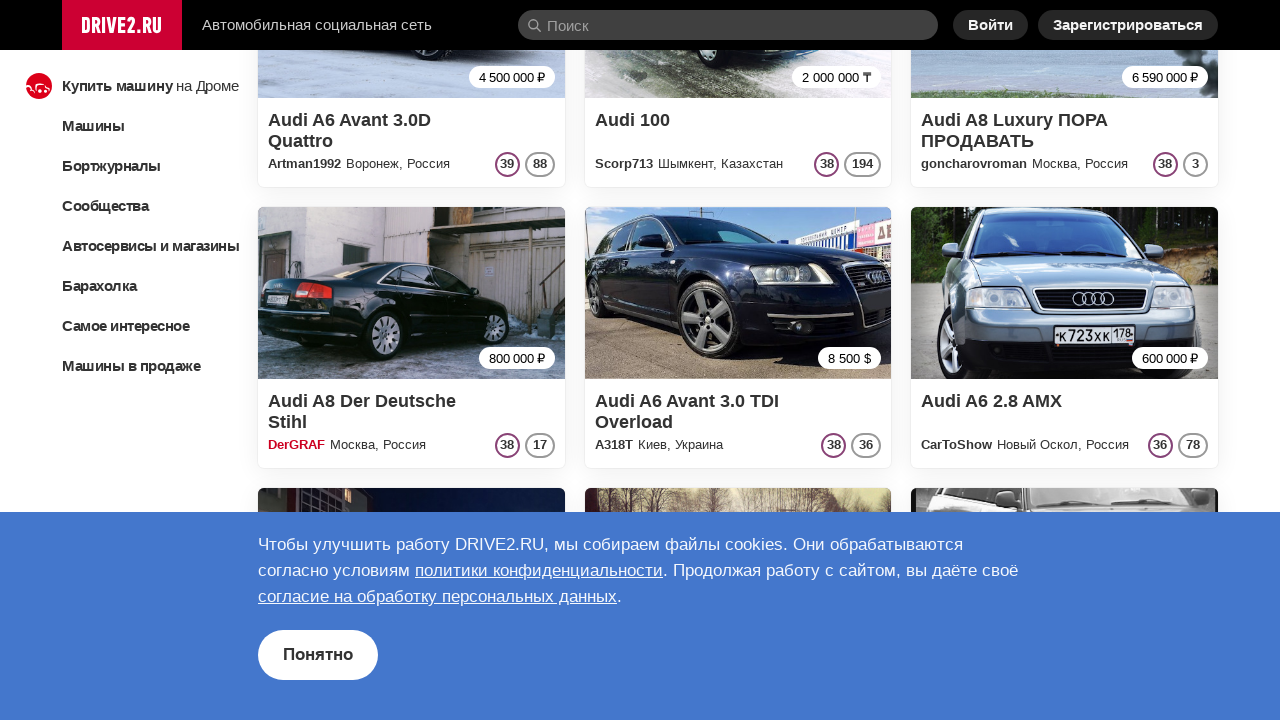

Counted 60 car cards currently loaded on the page
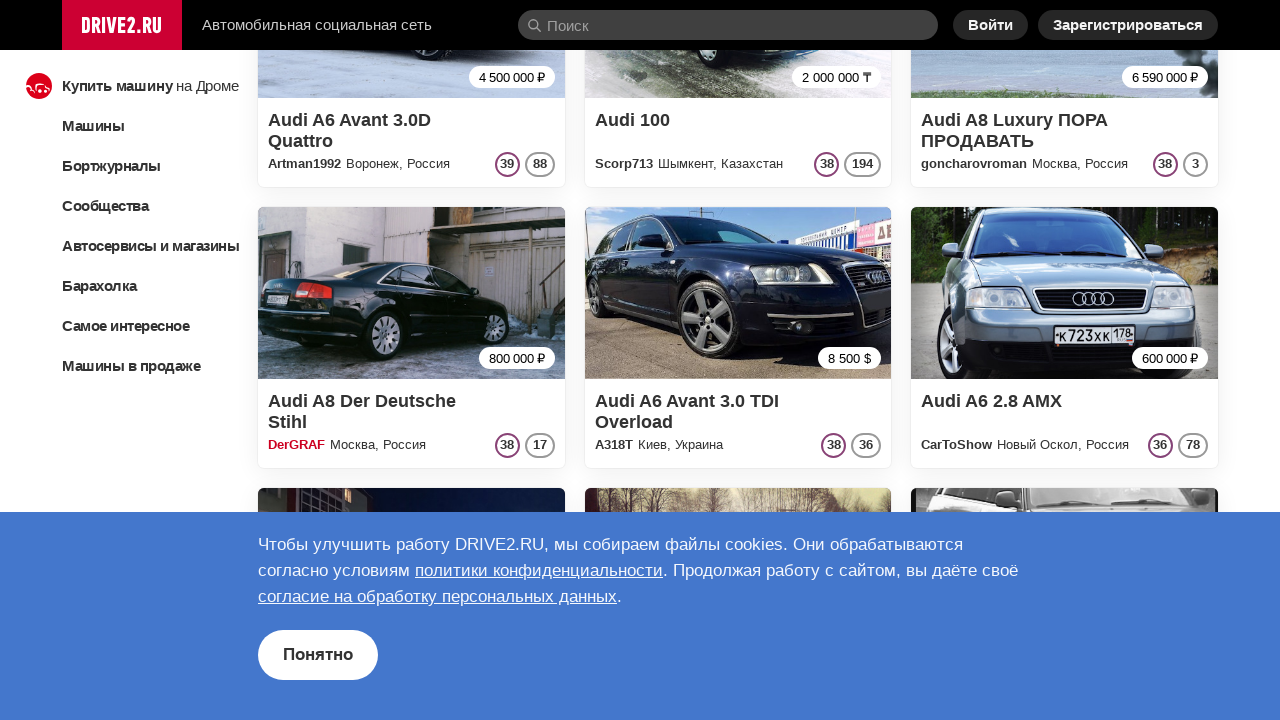

Scrolled down the page by 5000 pixels to trigger infinite scroll loading
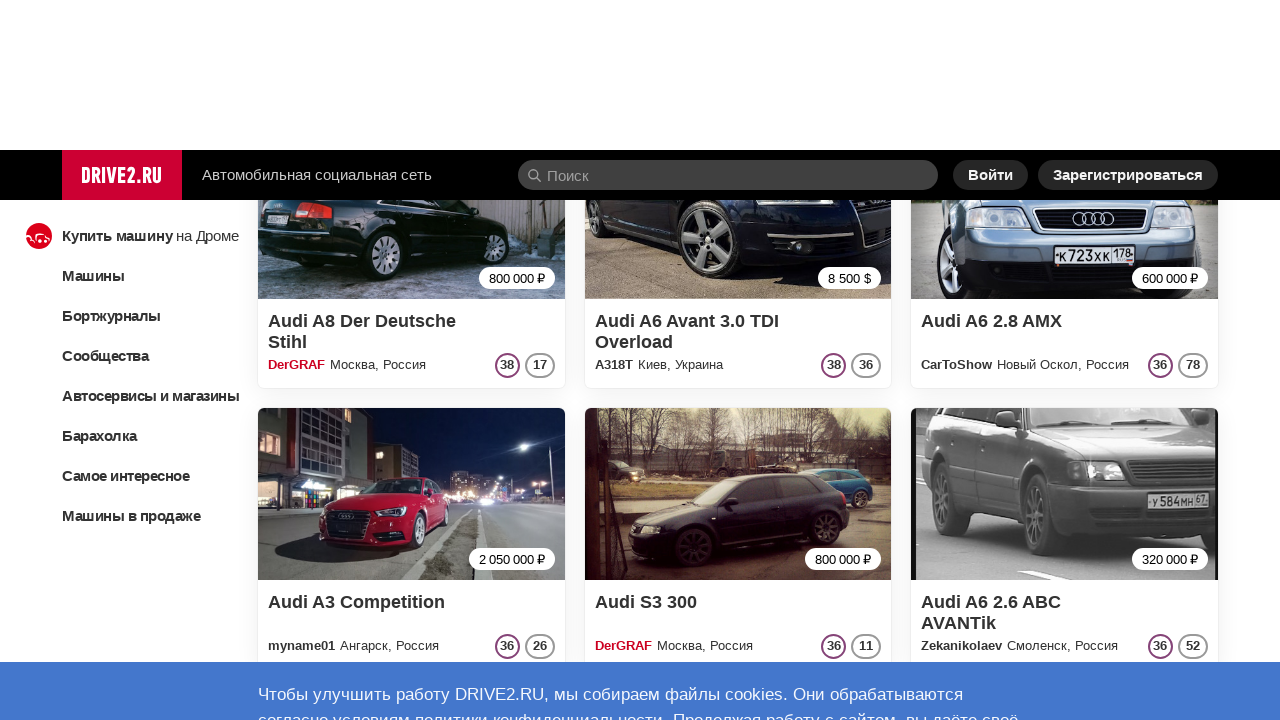

Waited 2 seconds for new car cards to load
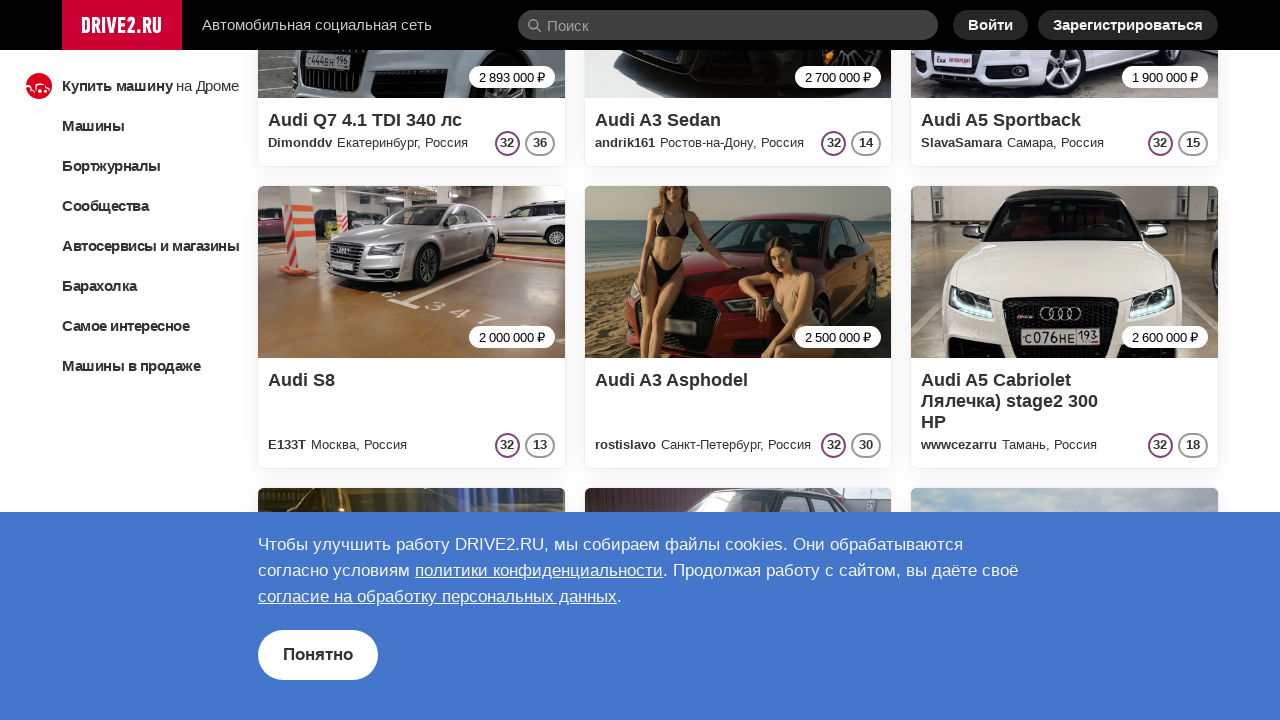

Car cards selector is present on the page
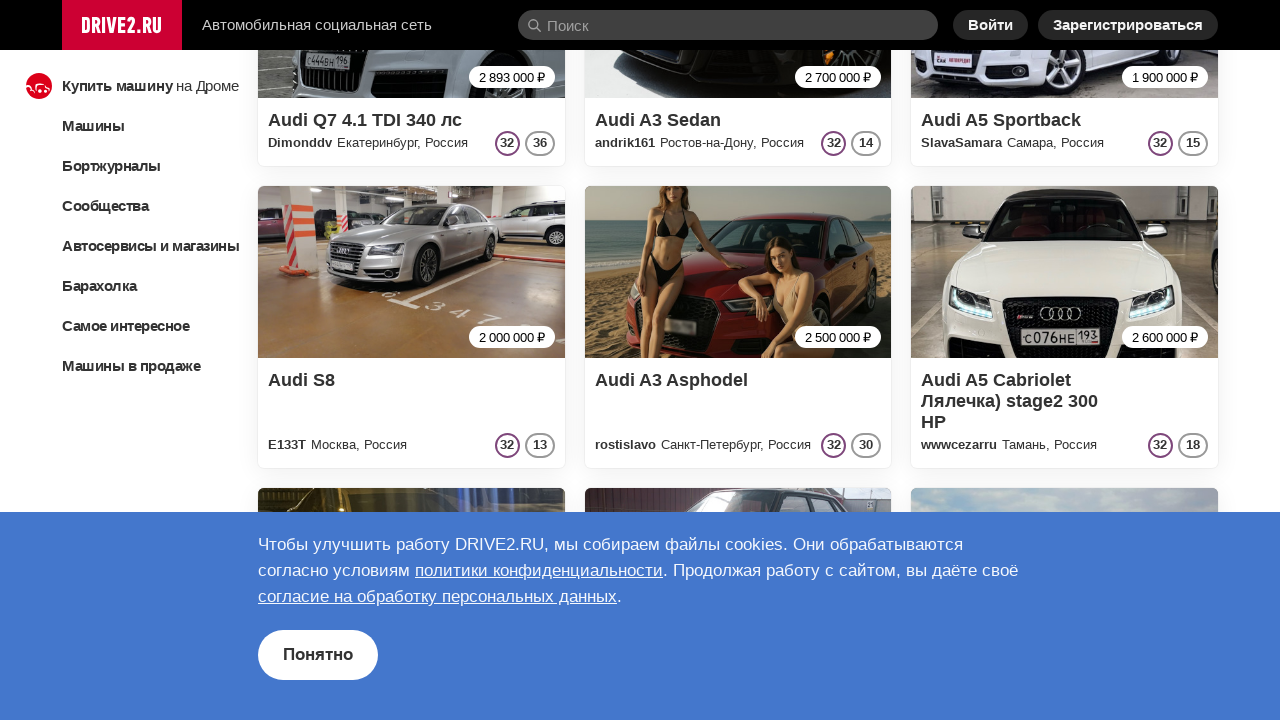

Counted 80 car cards currently loaded on the page
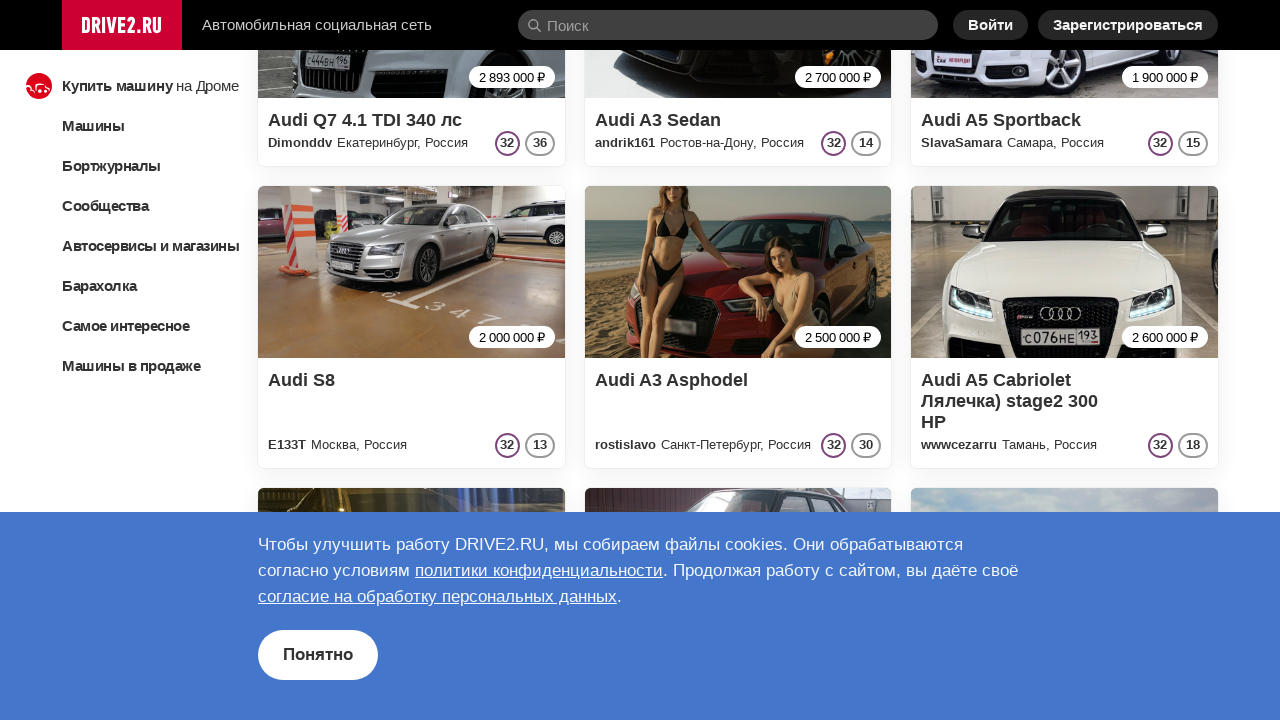

Scrolled down the page by 5000 pixels to trigger infinite scroll loading
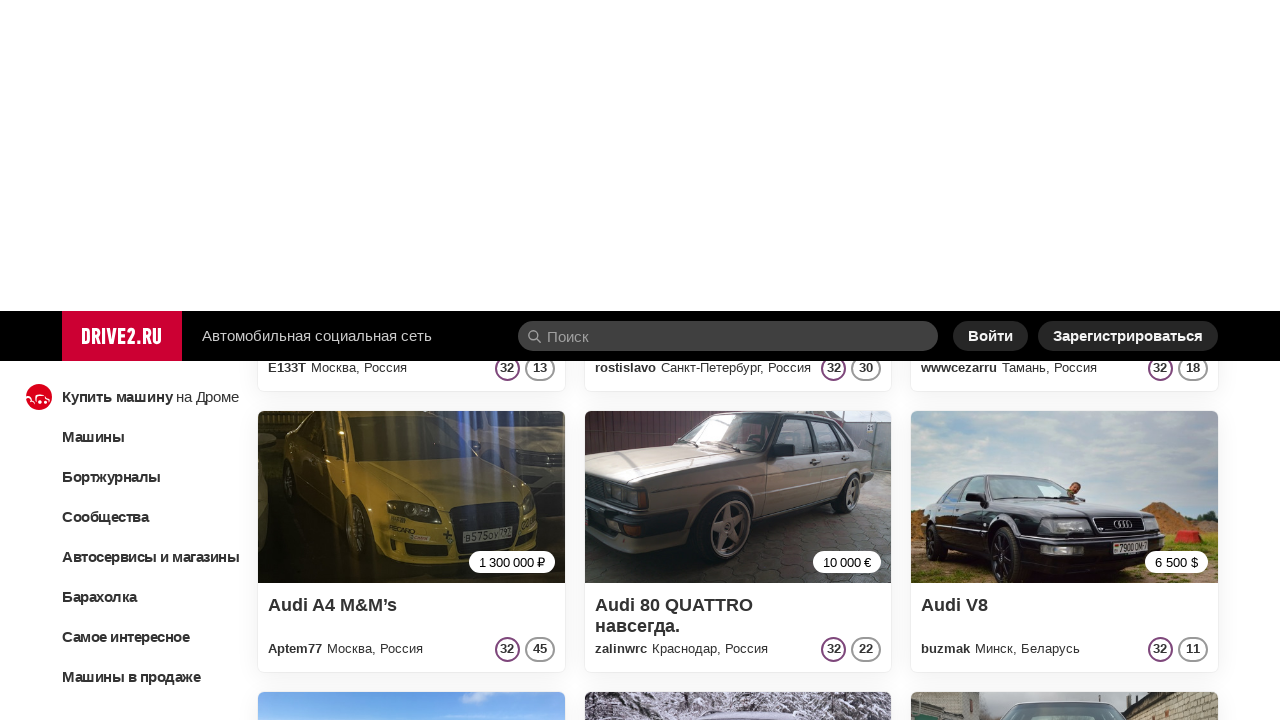

Waited 2 seconds for new car cards to load
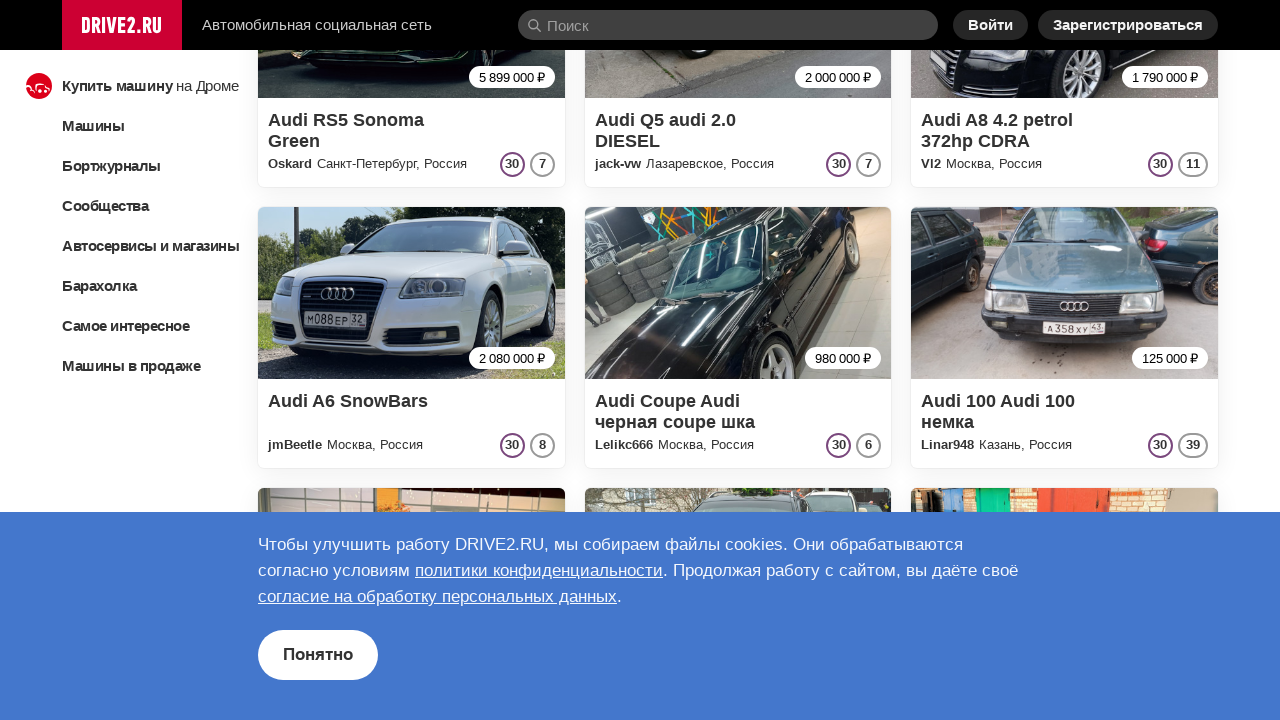

Car cards selector is present on the page
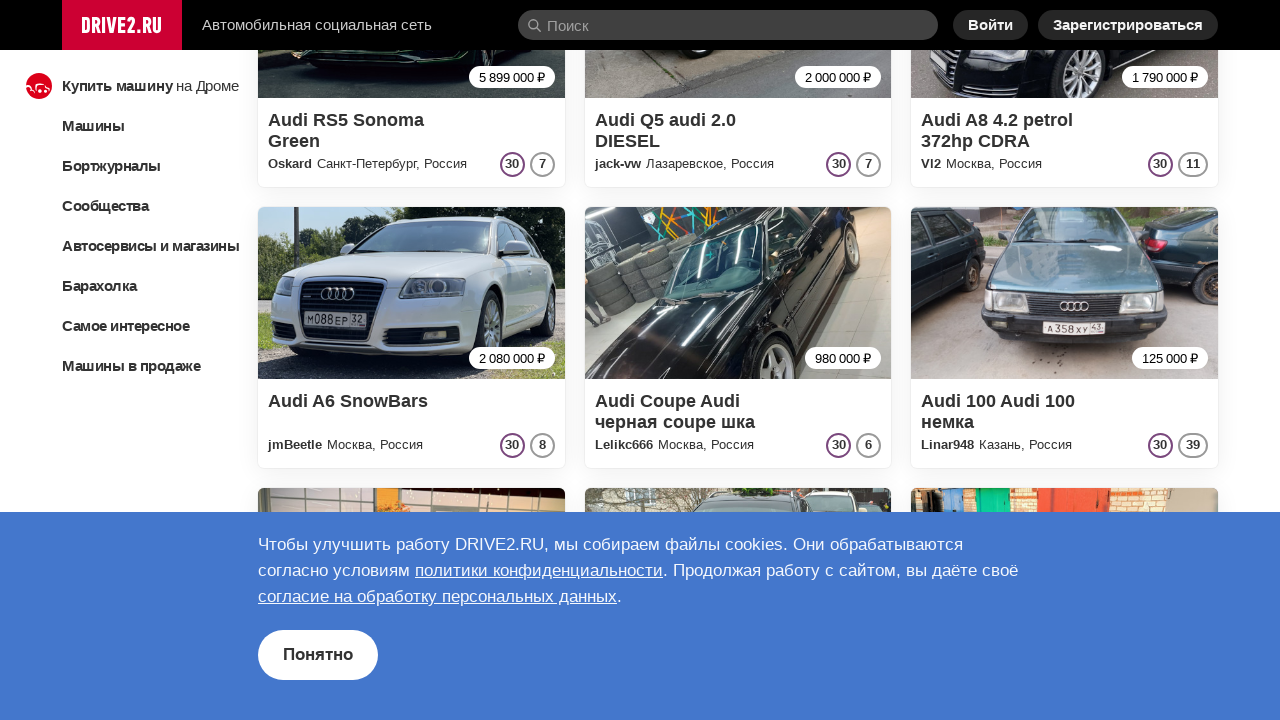

Counted 100 car cards currently loaded on the page
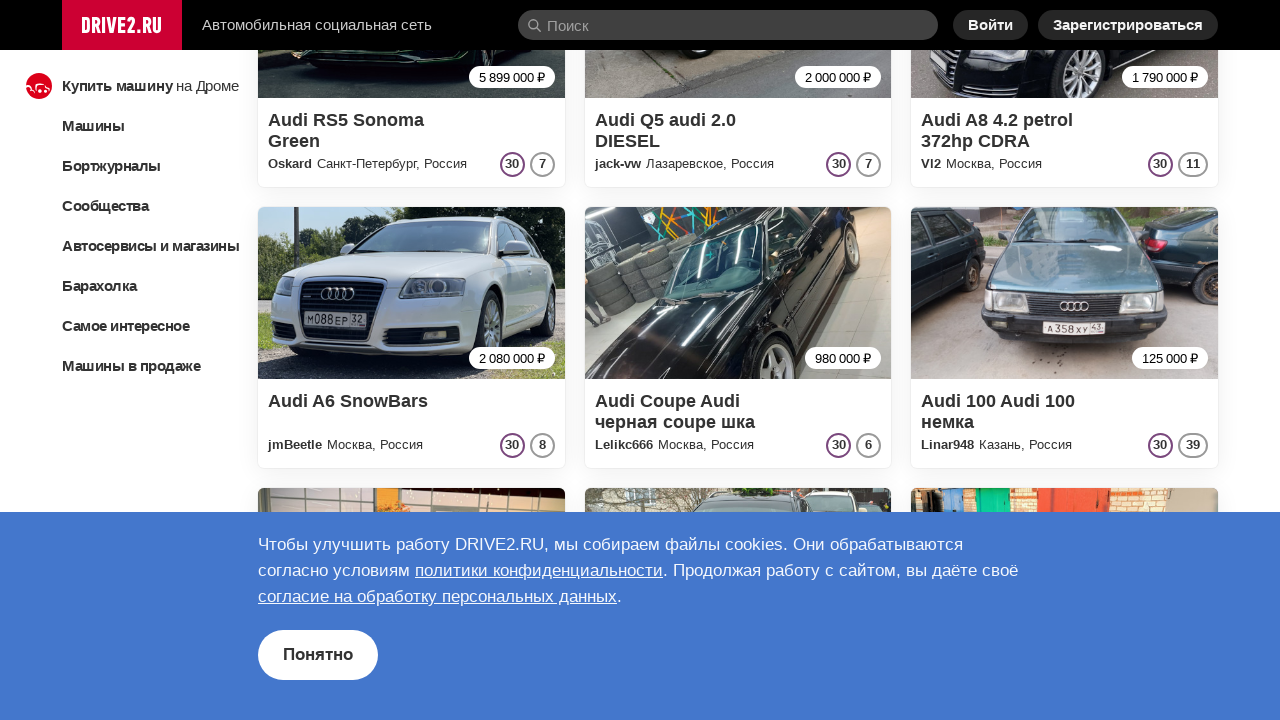

Scrolled down the page by 5000 pixels to trigger infinite scroll loading
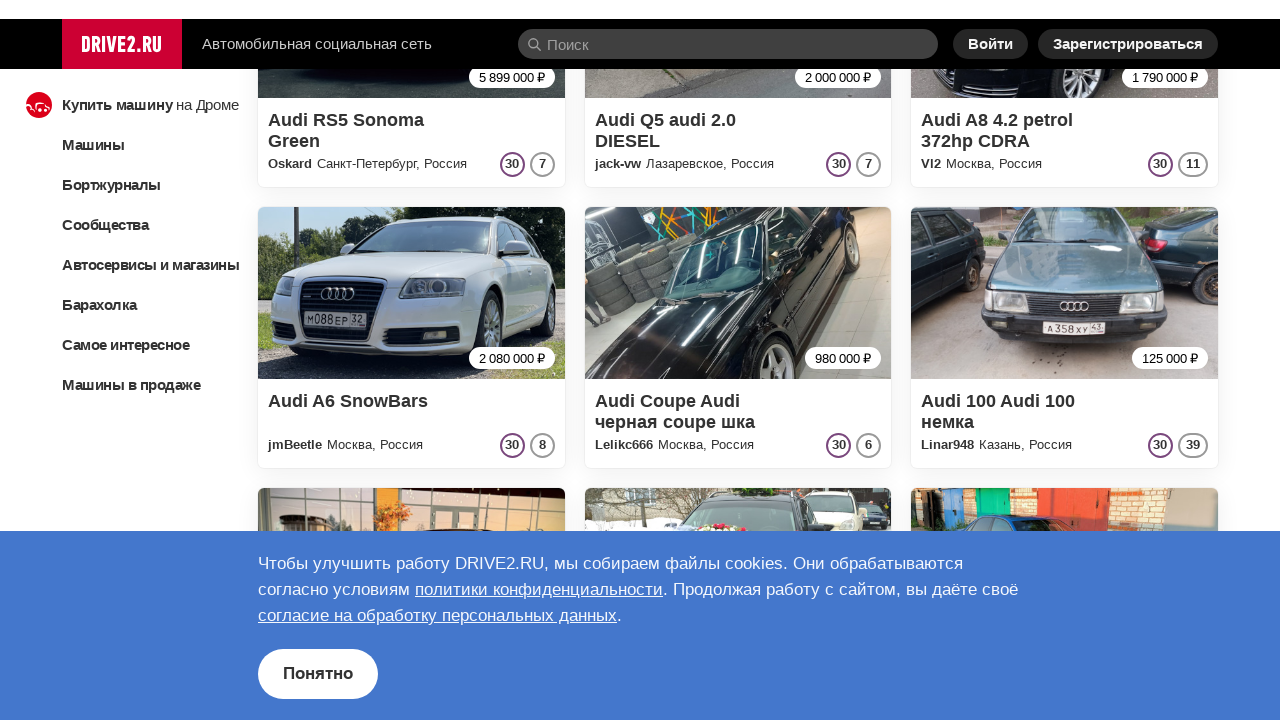

Waited 2 seconds for new car cards to load
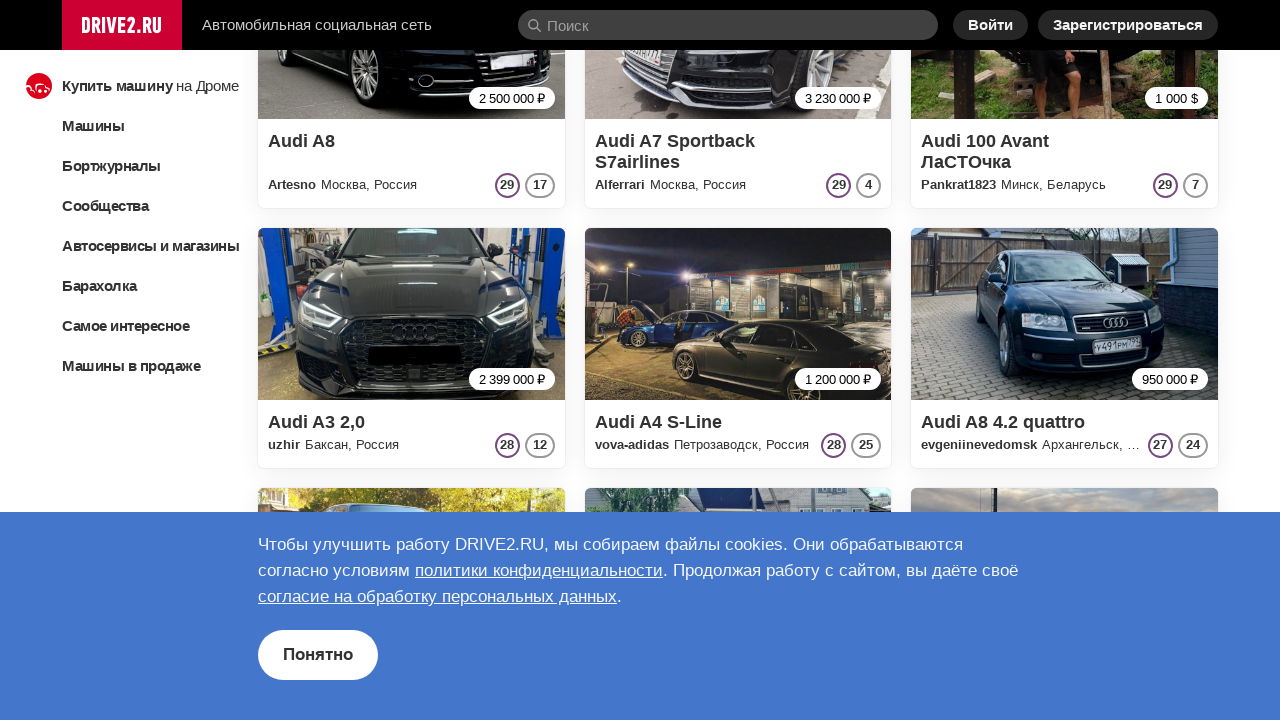

Car cards selector is present on the page
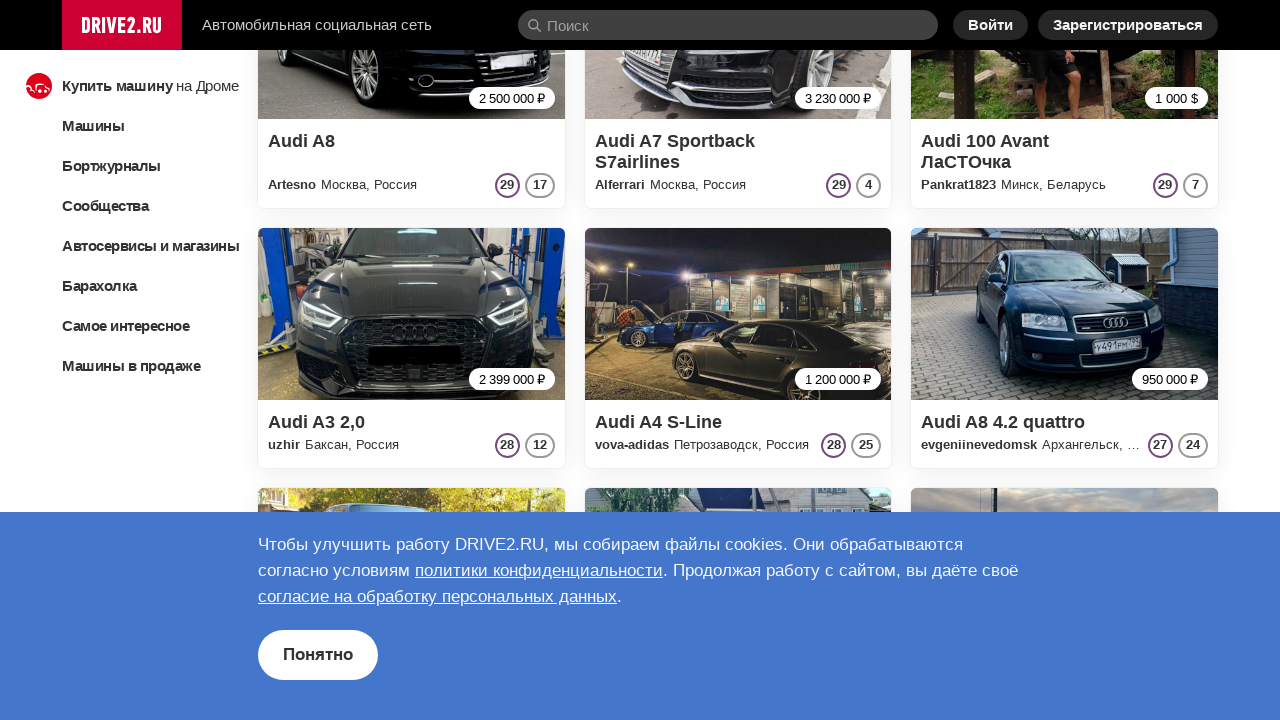

Counted 120 car cards currently loaded on the page
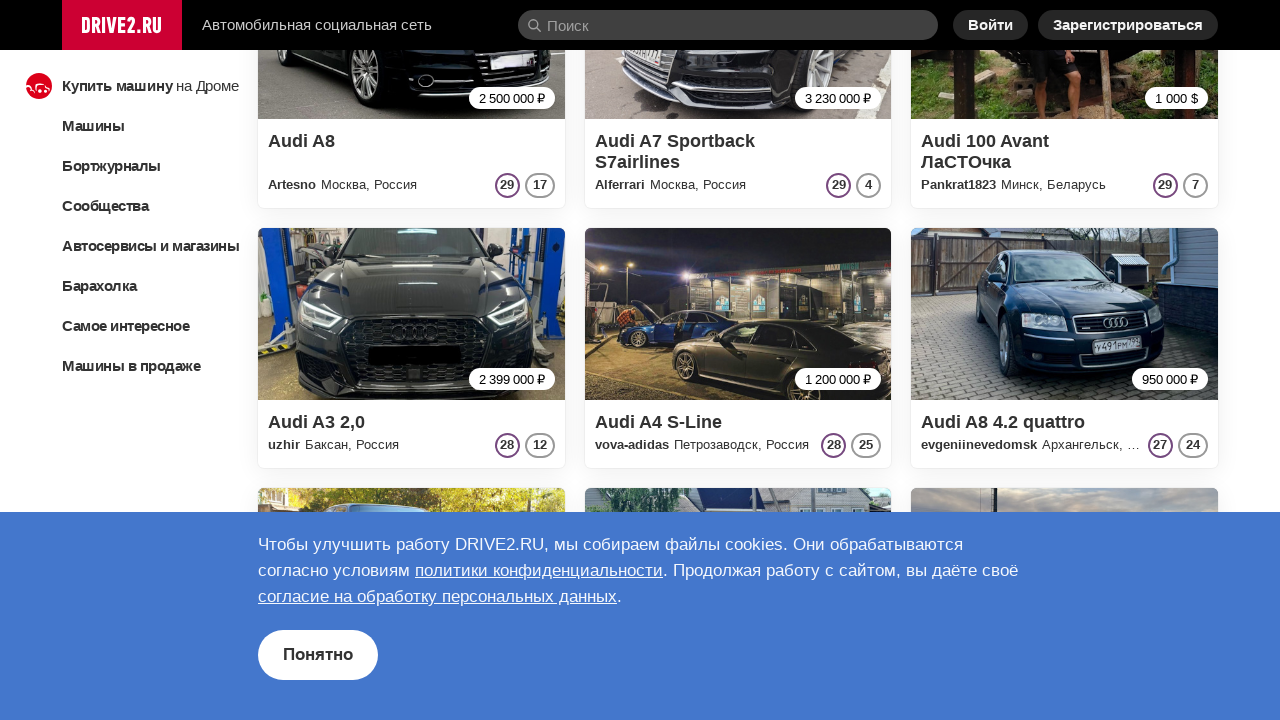

Scrolled down the page by 5000 pixels to trigger infinite scroll loading
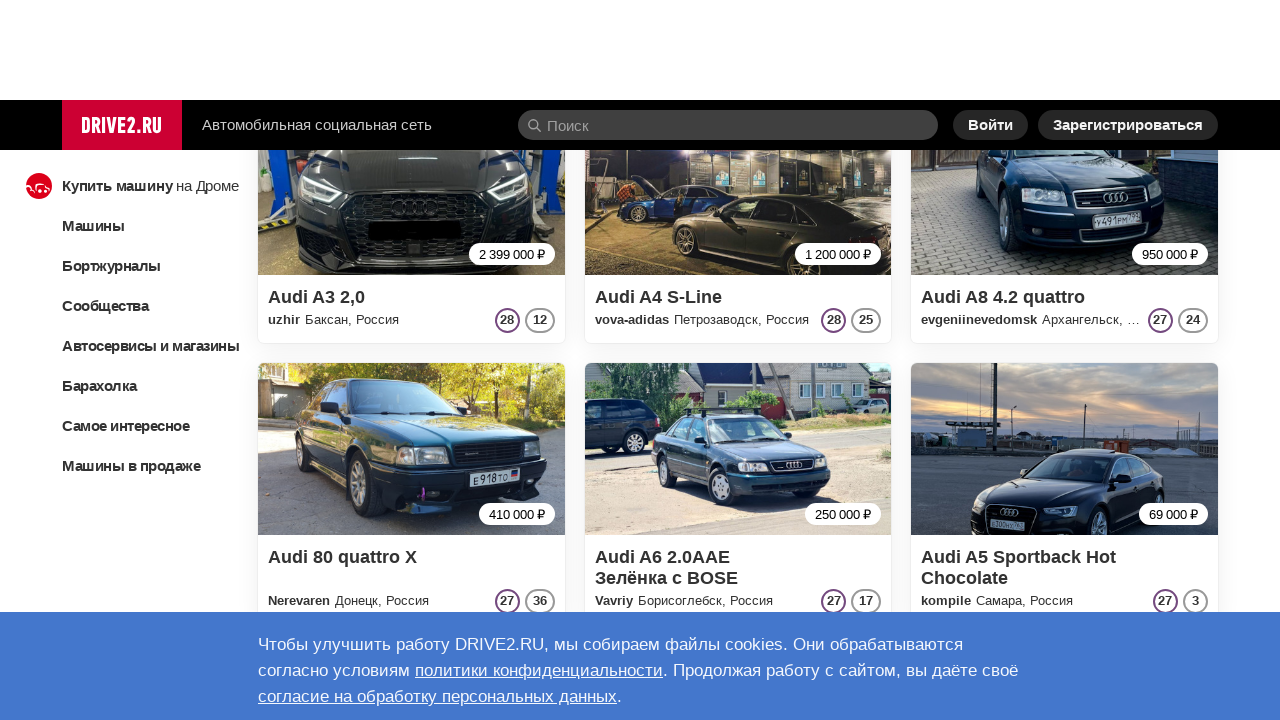

Waited 2 seconds for new car cards to load
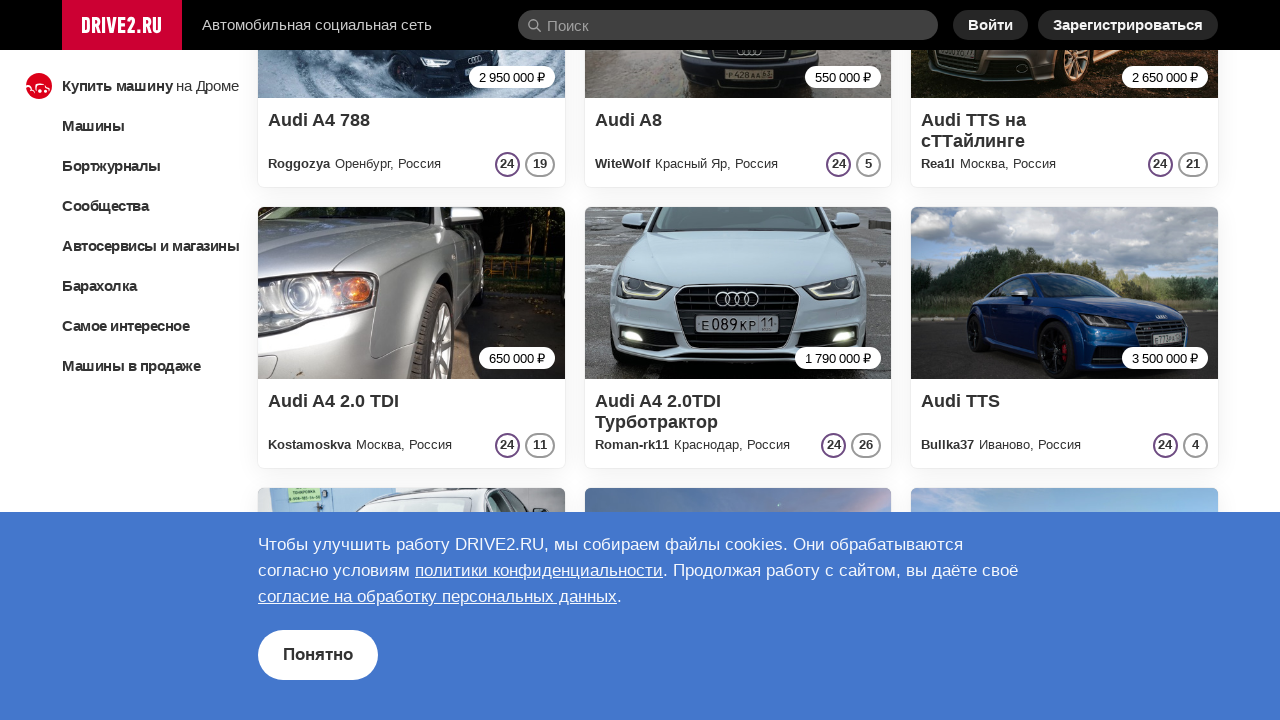

Car cards selector is present on the page
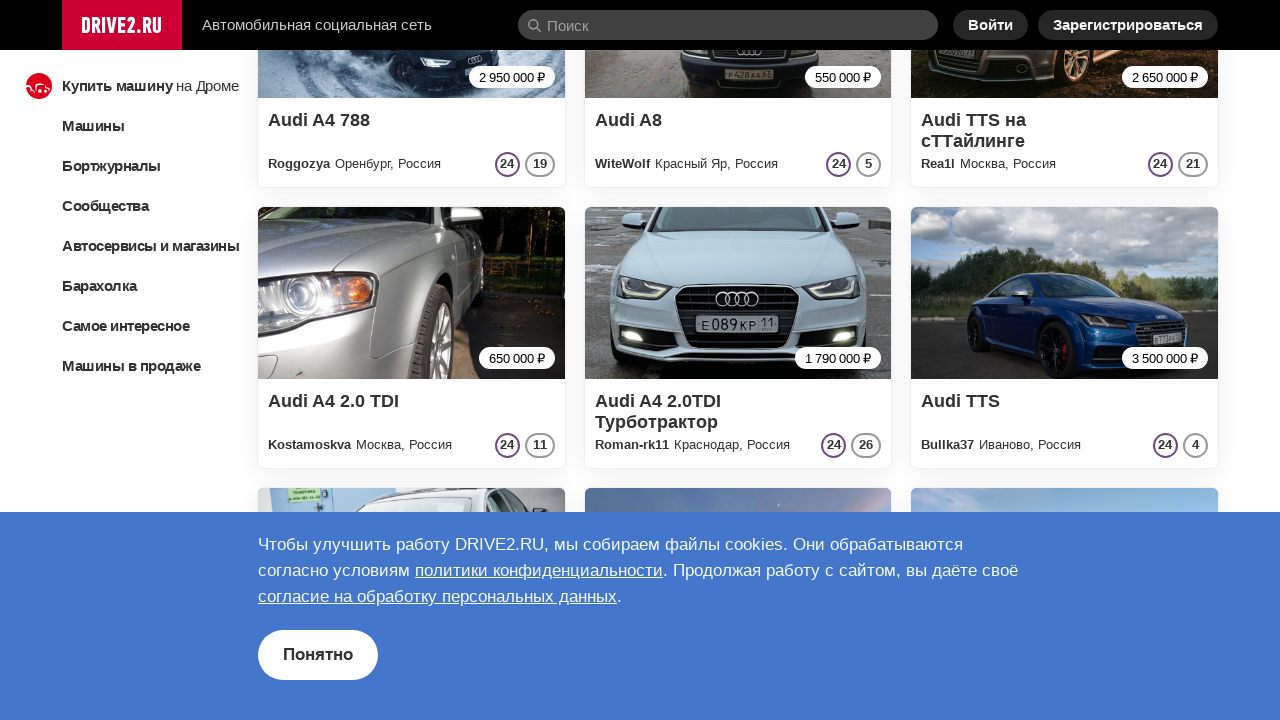

Counted 140 car cards currently loaded on the page
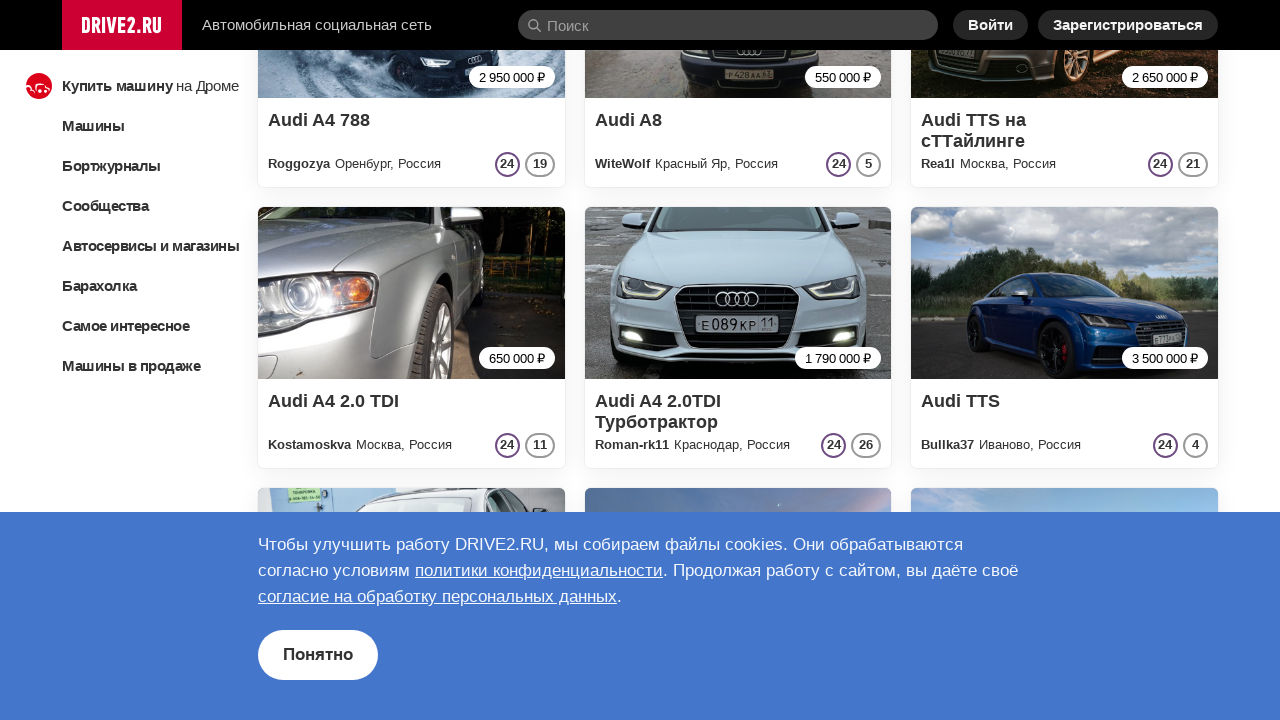

Scrolled down the page by 5000 pixels to trigger infinite scroll loading
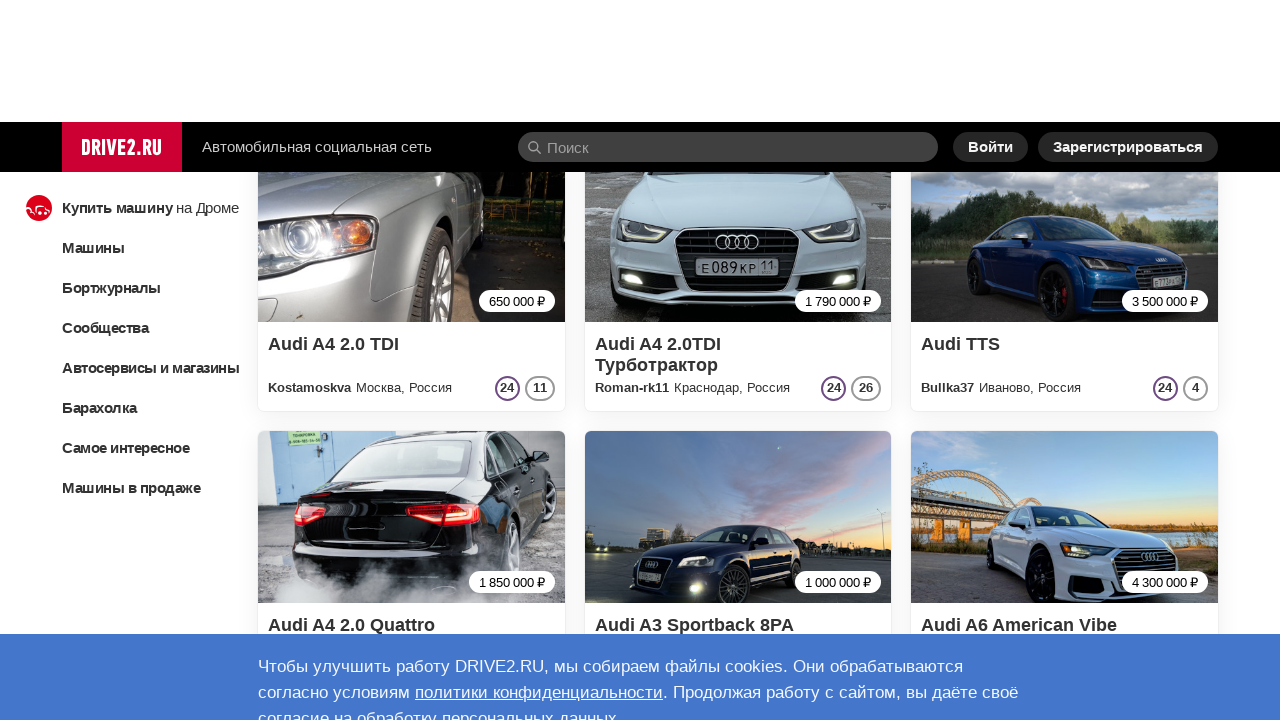

Waited 2 seconds for new car cards to load
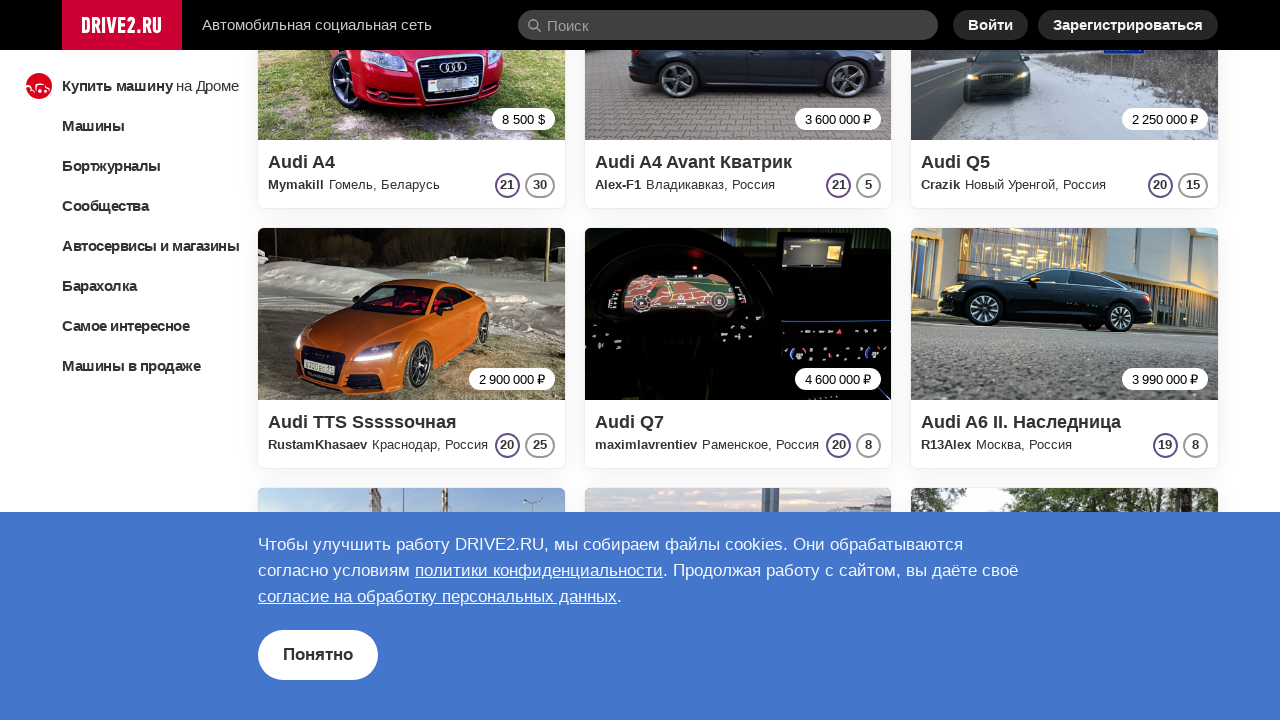

Car cards selector is present on the page
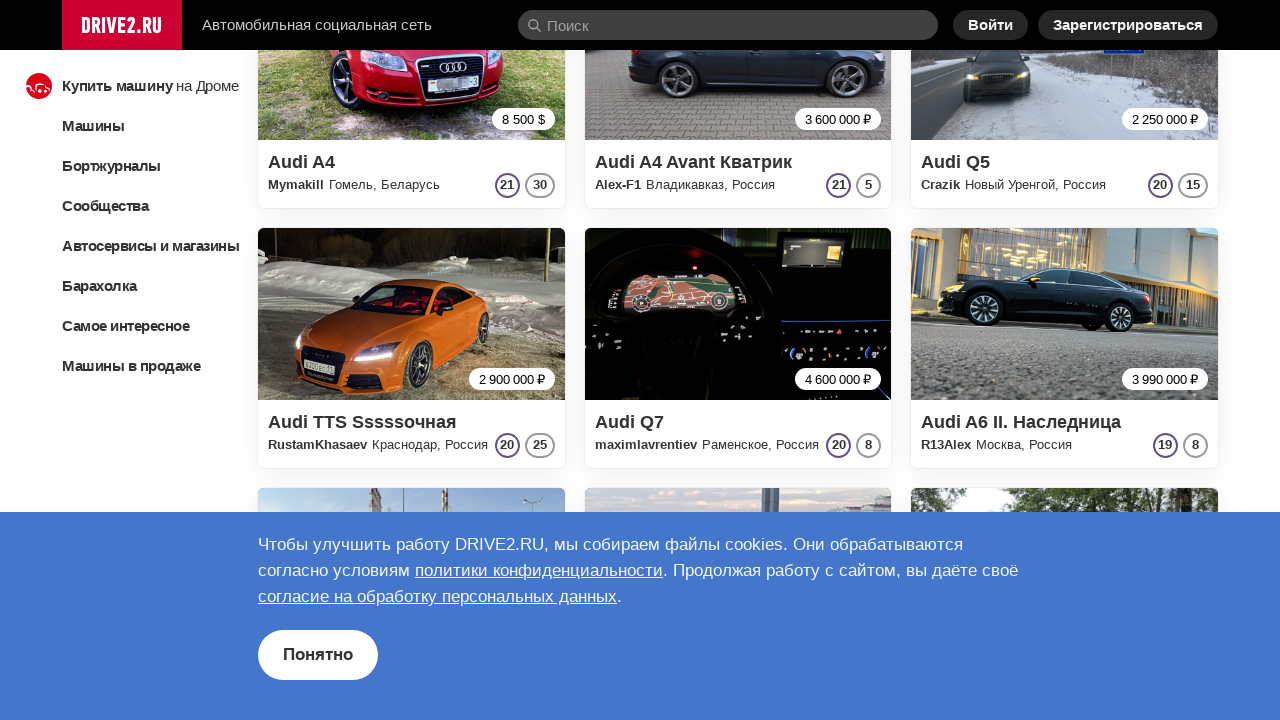

Counted 160 car cards currently loaded on the page
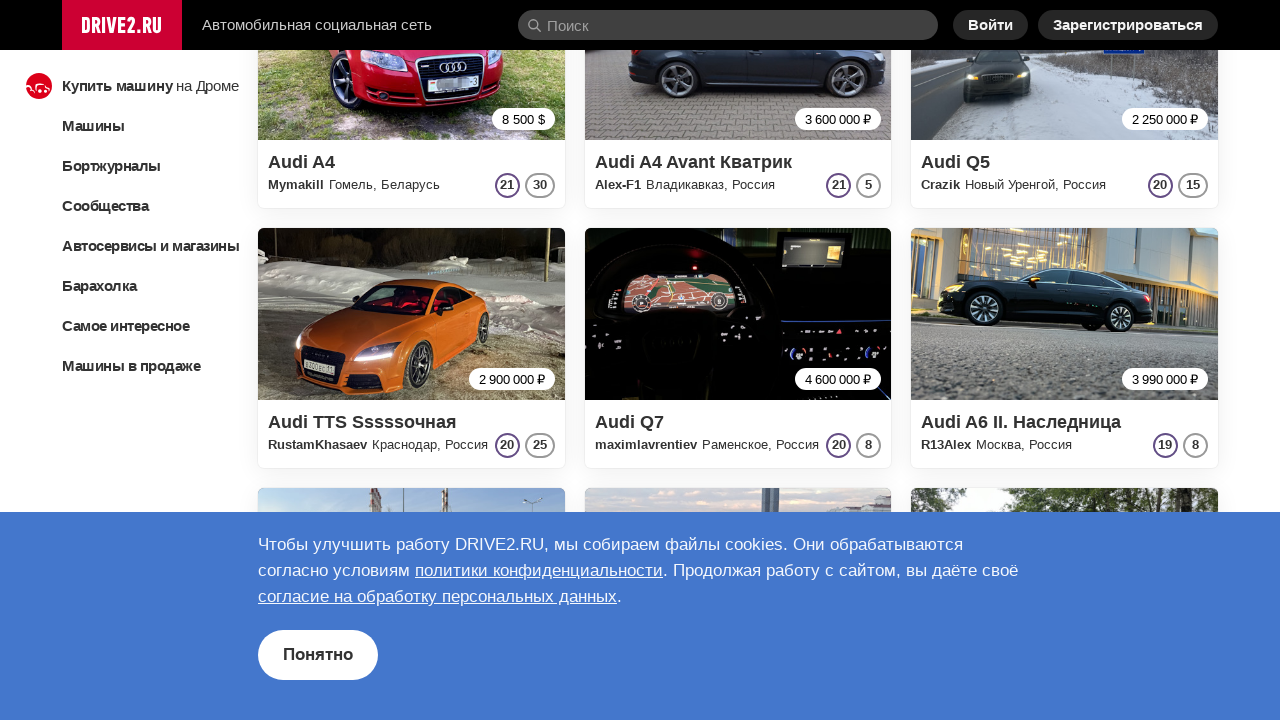

Scrolled down the page by 5000 pixels to trigger infinite scroll loading
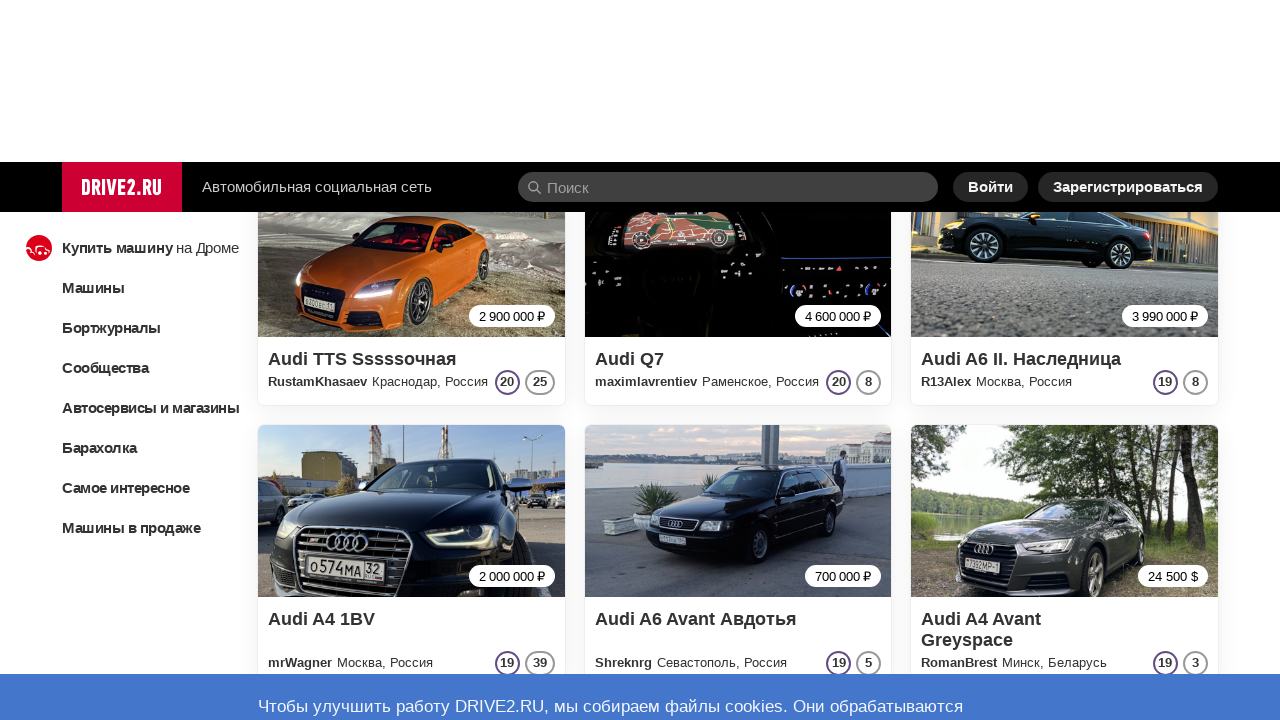

Waited 2 seconds for new car cards to load
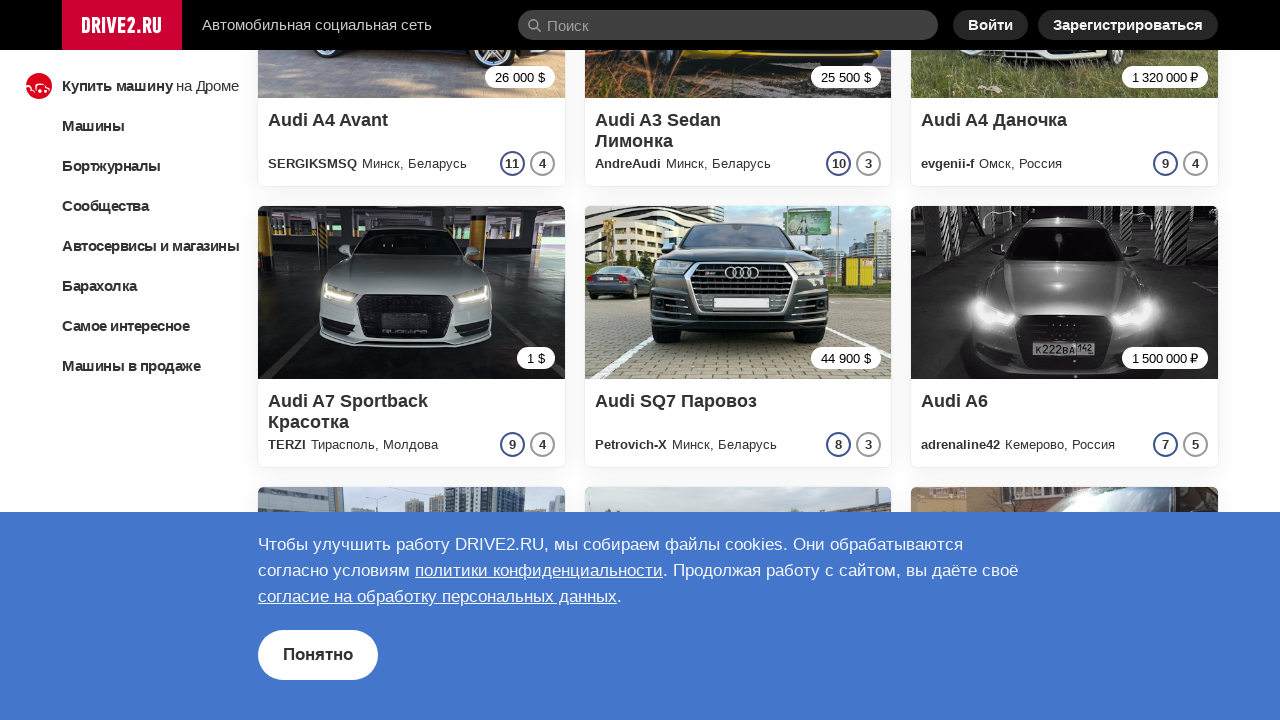

Car cards selector is present on the page
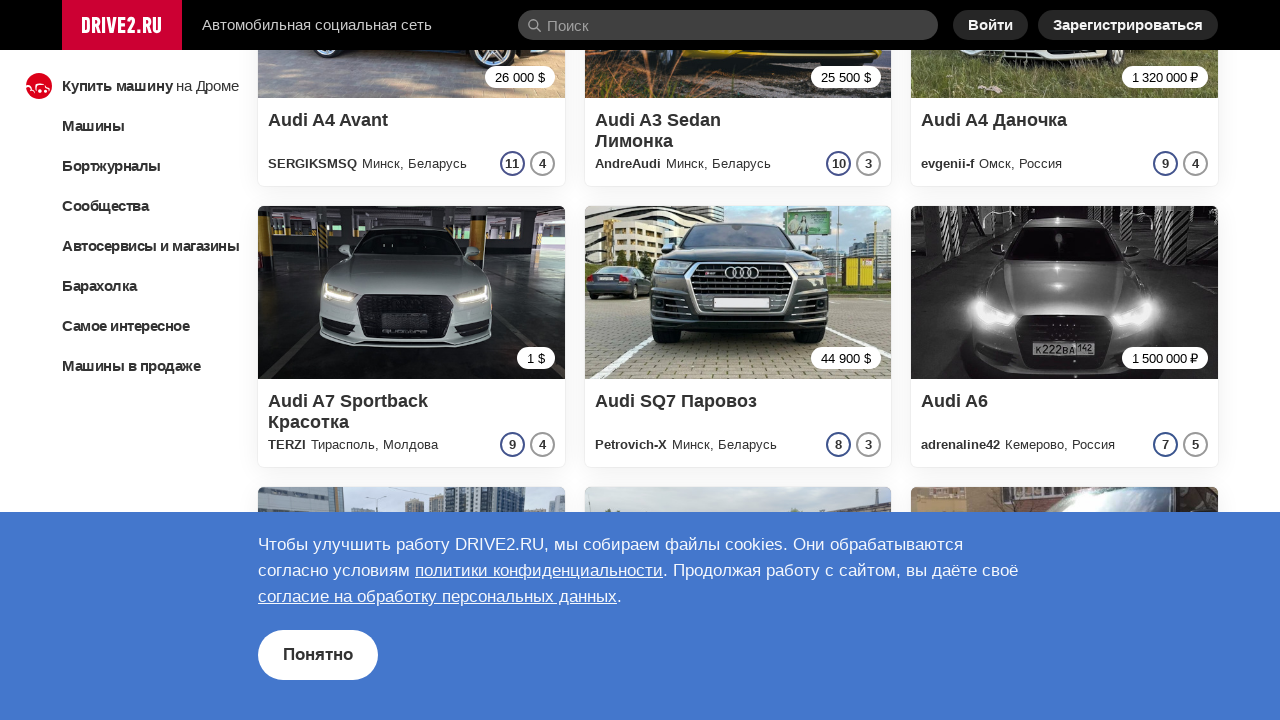

Counted 165 car cards currently loaded on the page
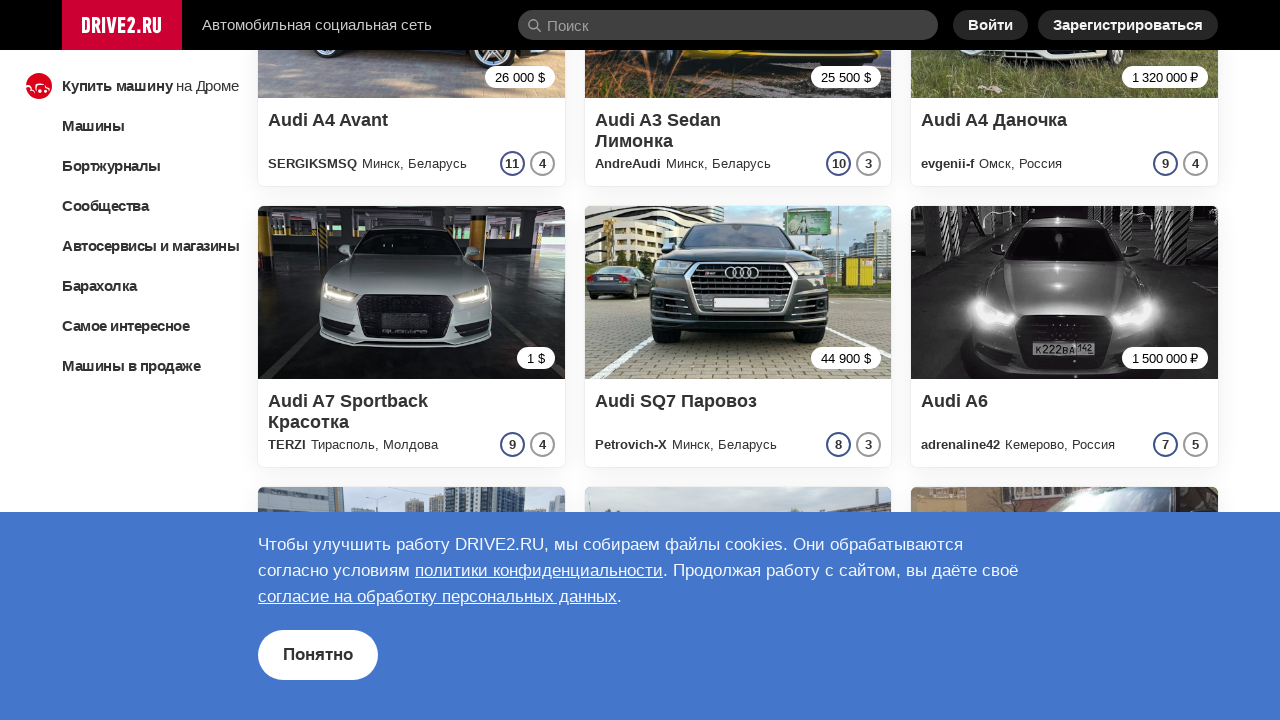

Scrolled down the page by 5000 pixels to trigger infinite scroll loading
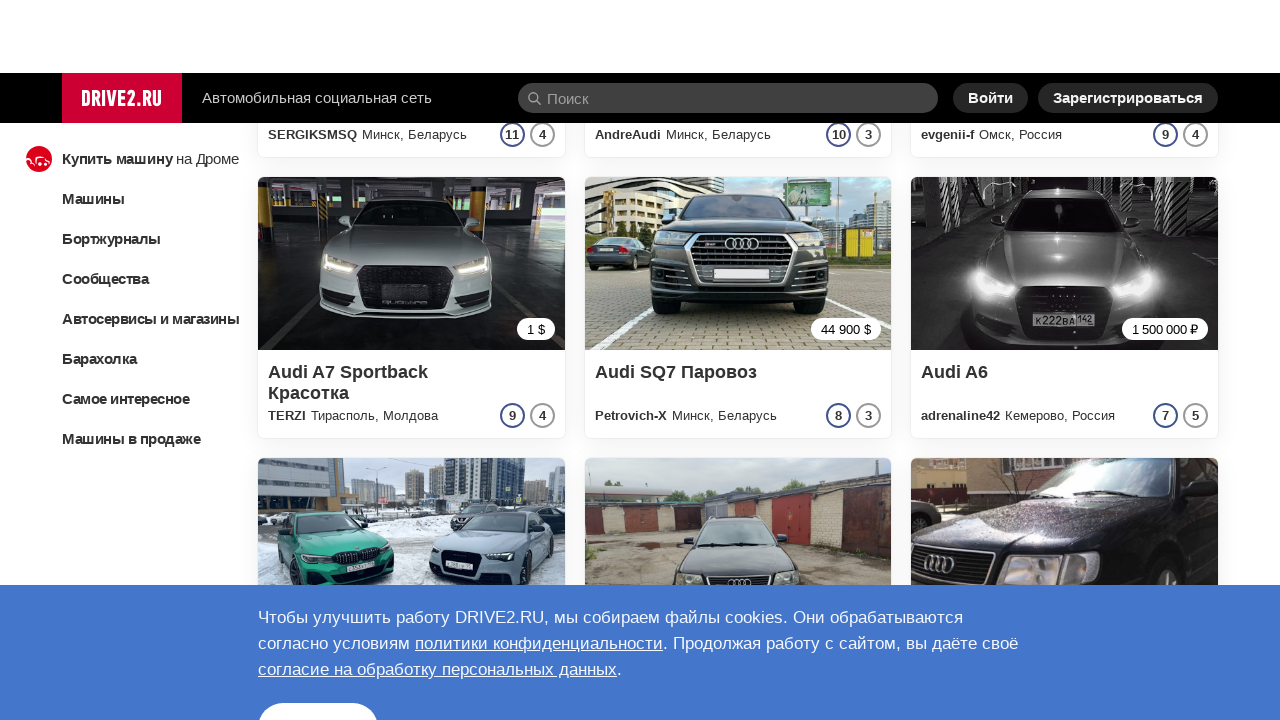

Waited 2 seconds for new car cards to load
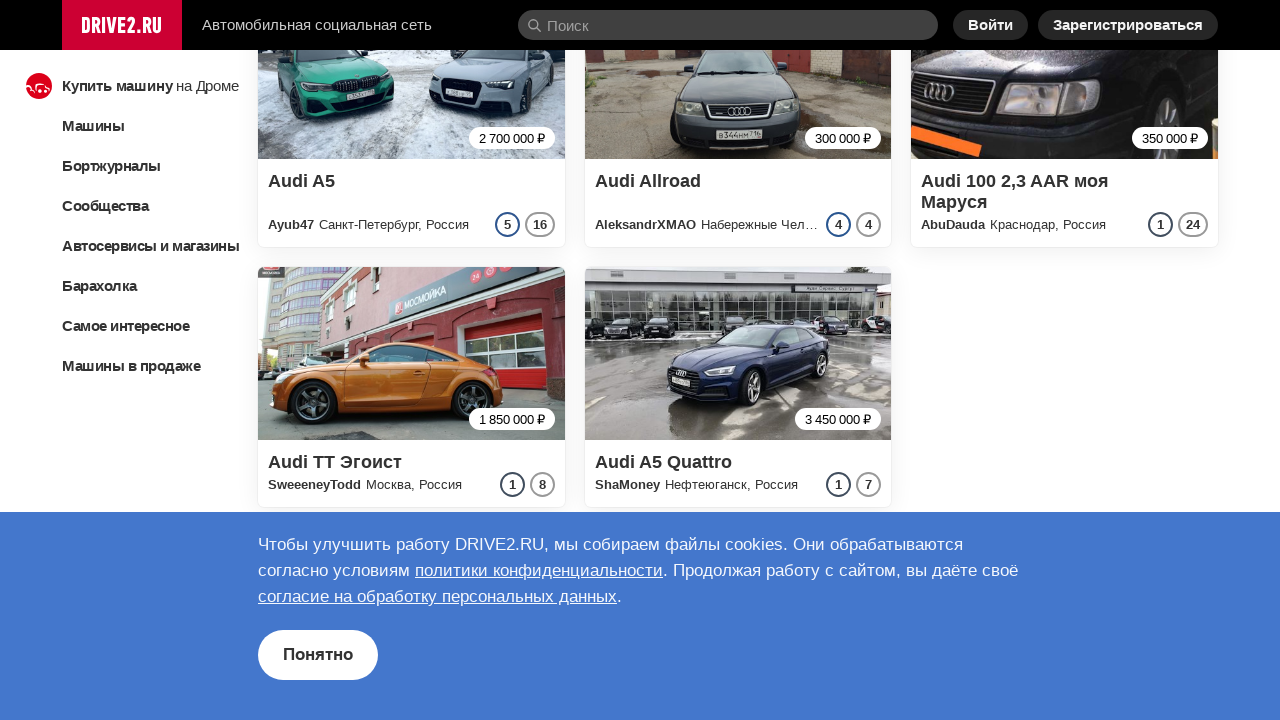

Car cards selector is present on the page
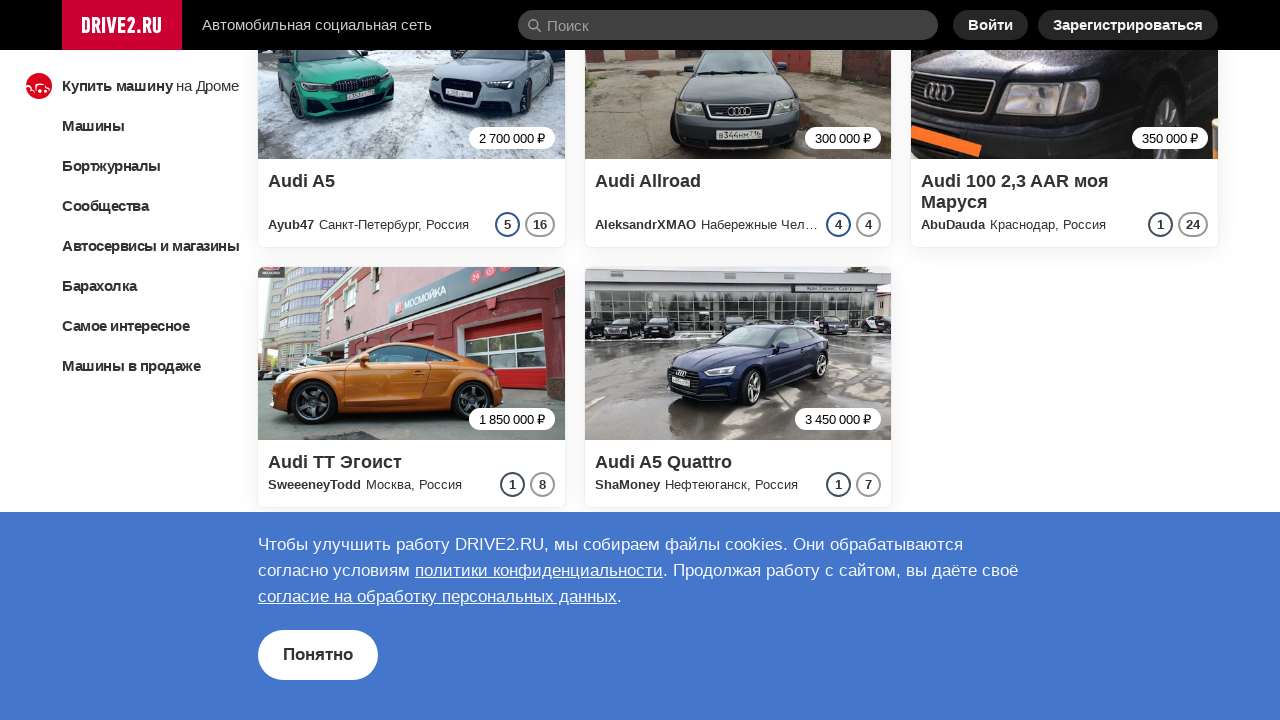

Counted 165 car cards currently loaded on the page
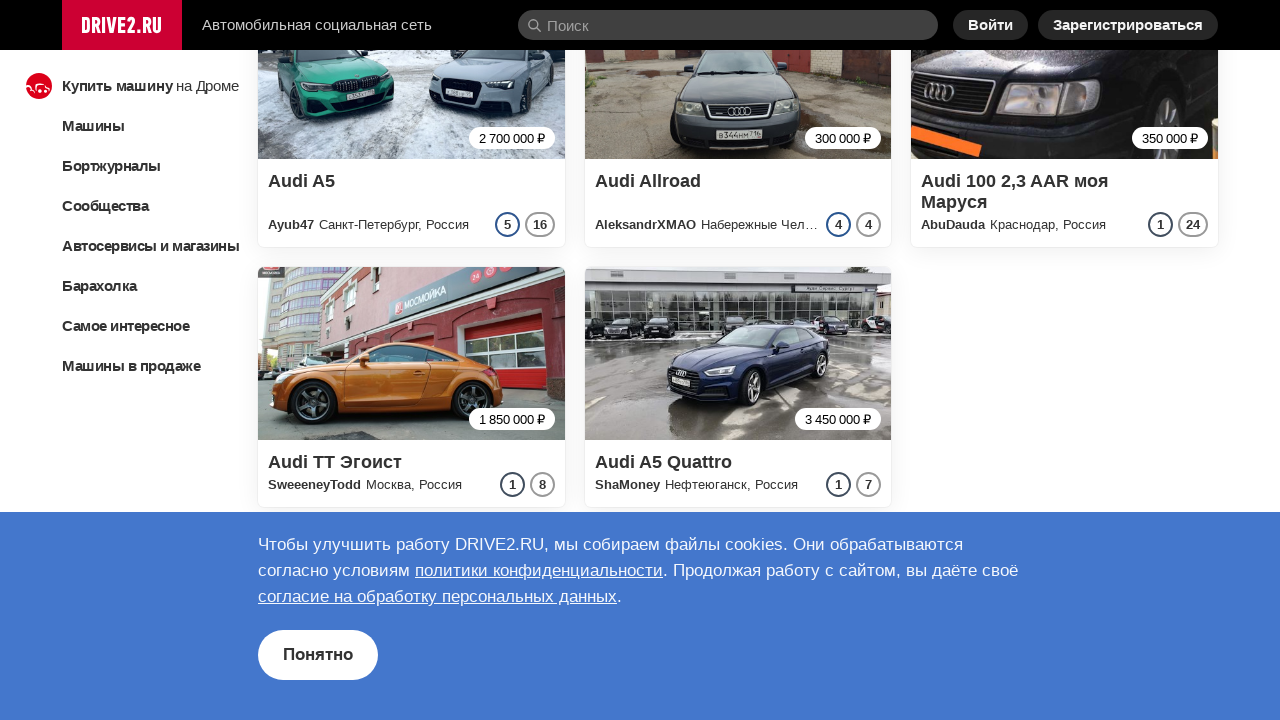

Waited for car card captions to be visible, confirming all cards have loaded
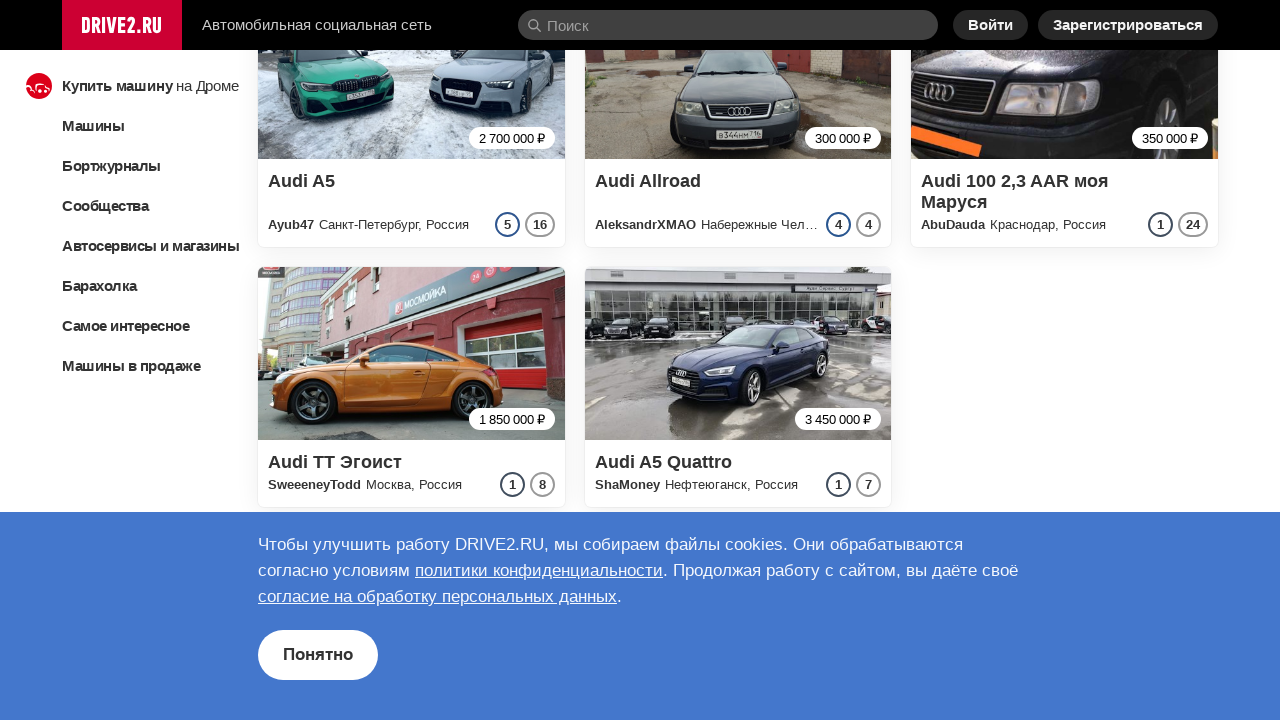

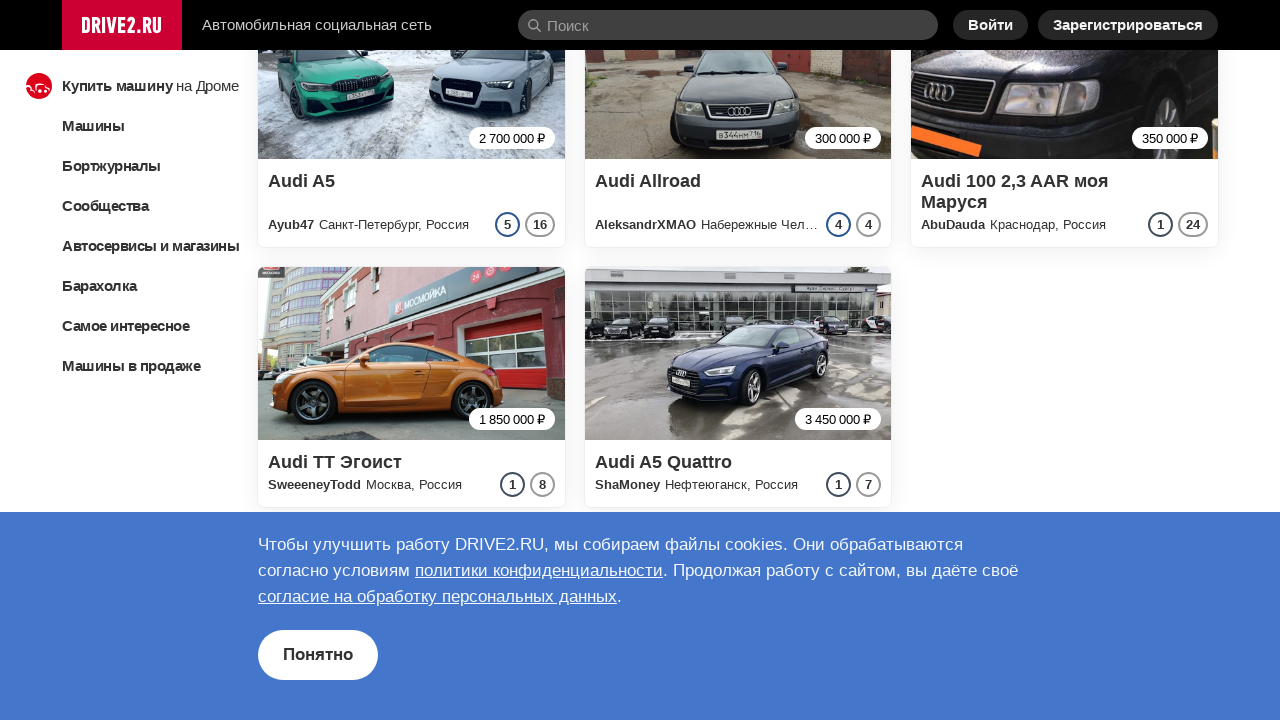